Tests that YouTube search dropdown suggestions appear, are relevant to the query, and can be hovered over.

Starting URL: https://www.youtube.com/

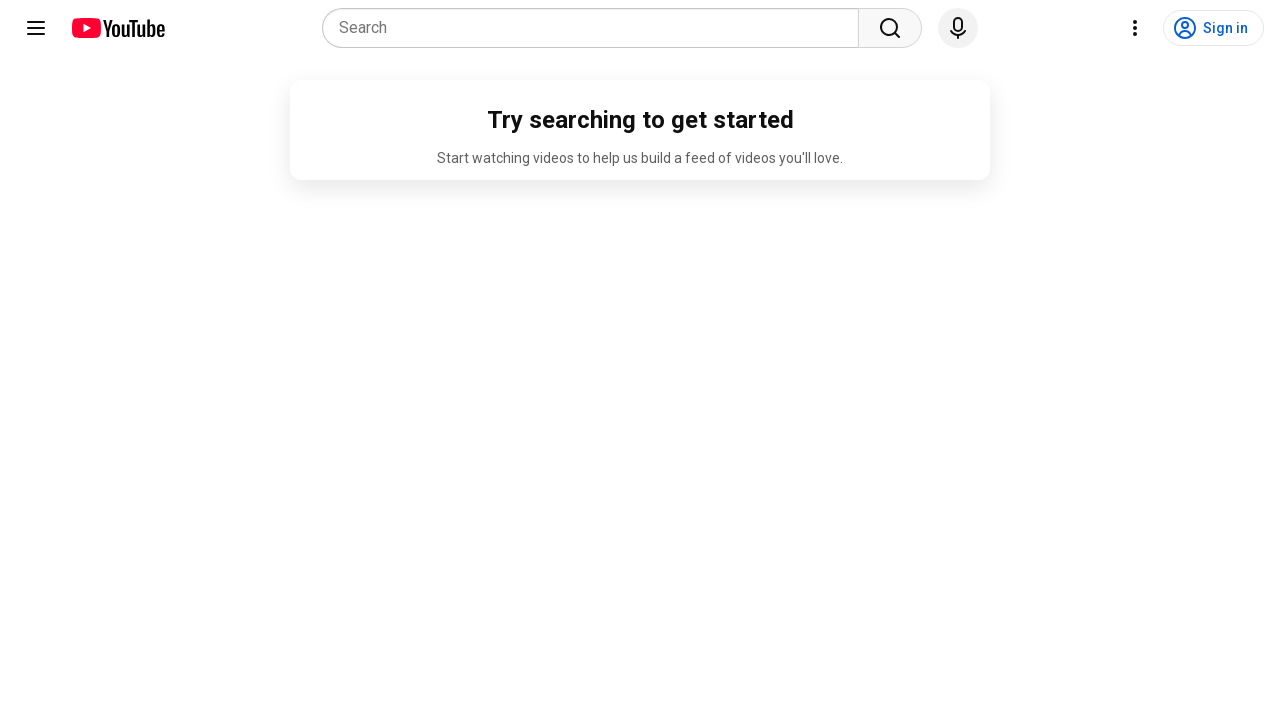

Search box became visible
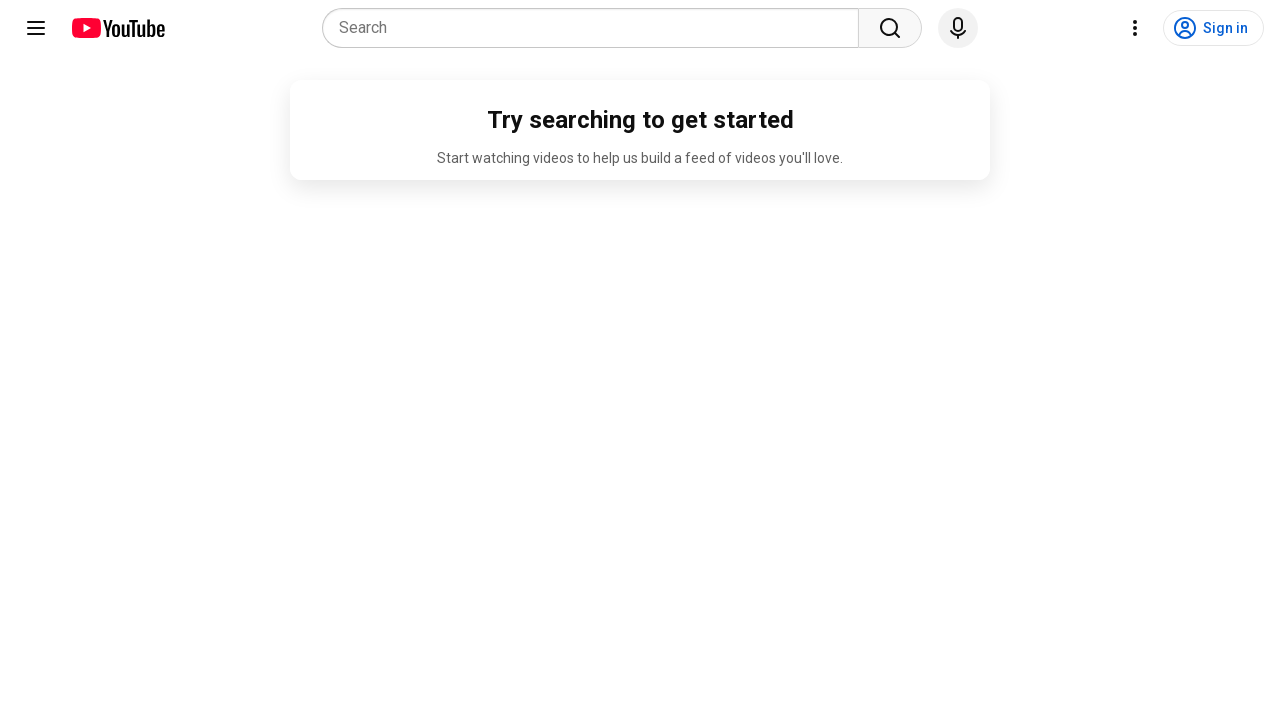

Filled search box with 'FGCU' on input[name='search_query']
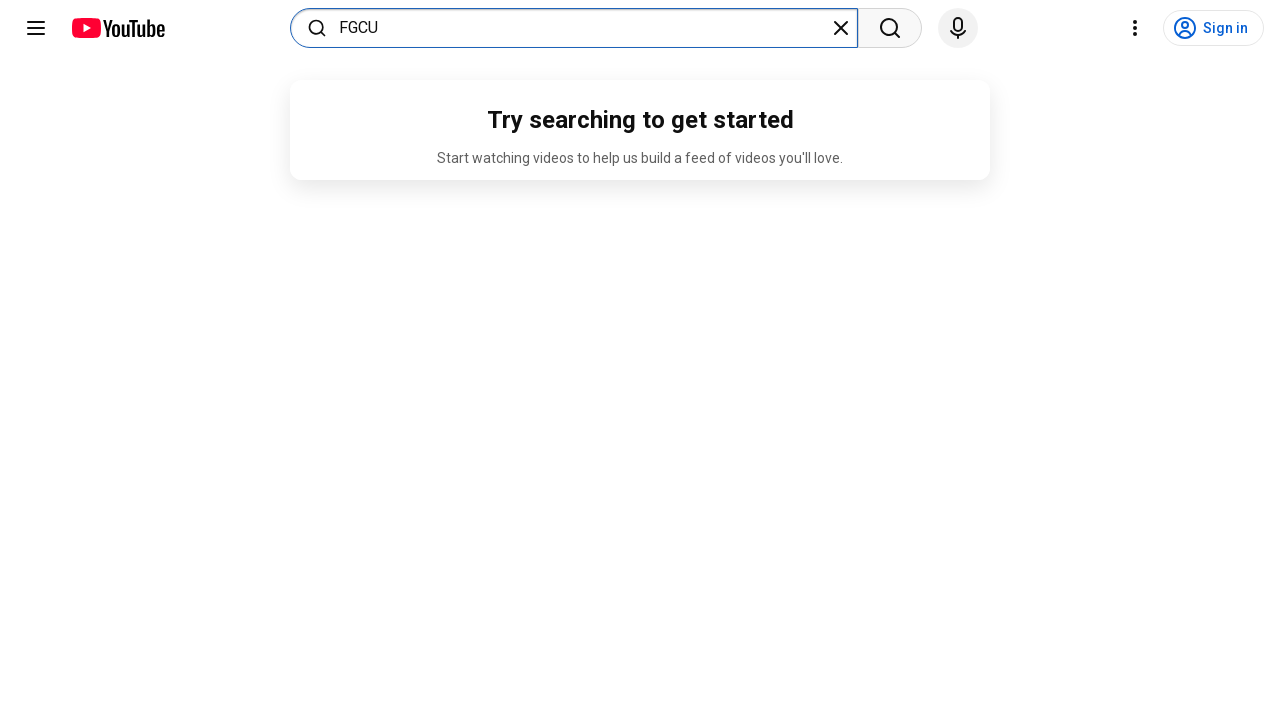

Search dropdown suggestions appeared
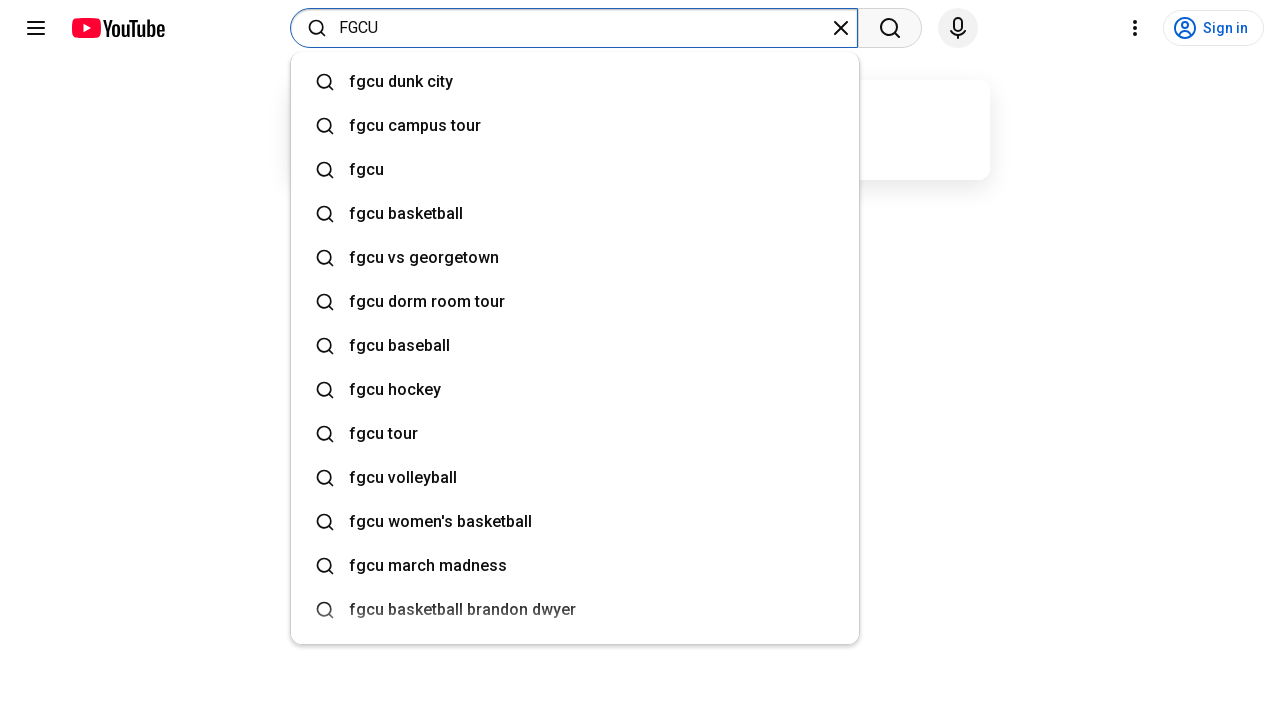

Retrieved 14 dropdown suggestions
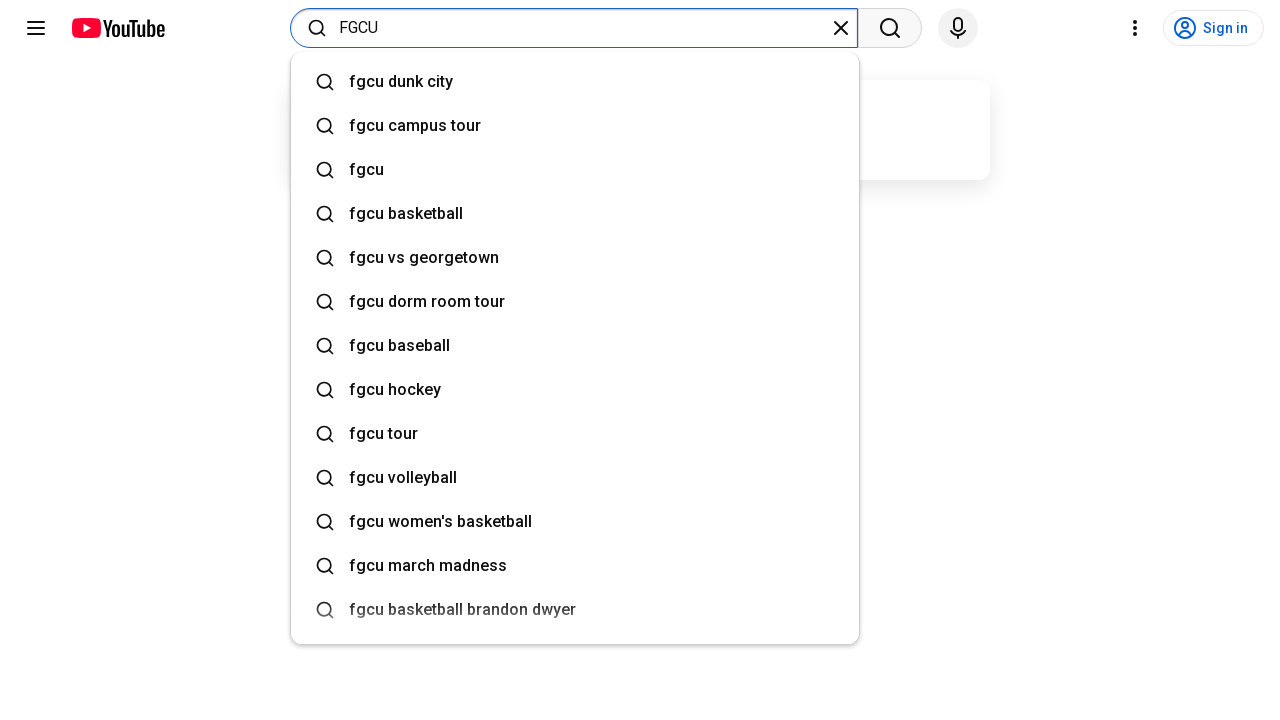

Verified suggestion is relevant: 'fgcu dunk city'
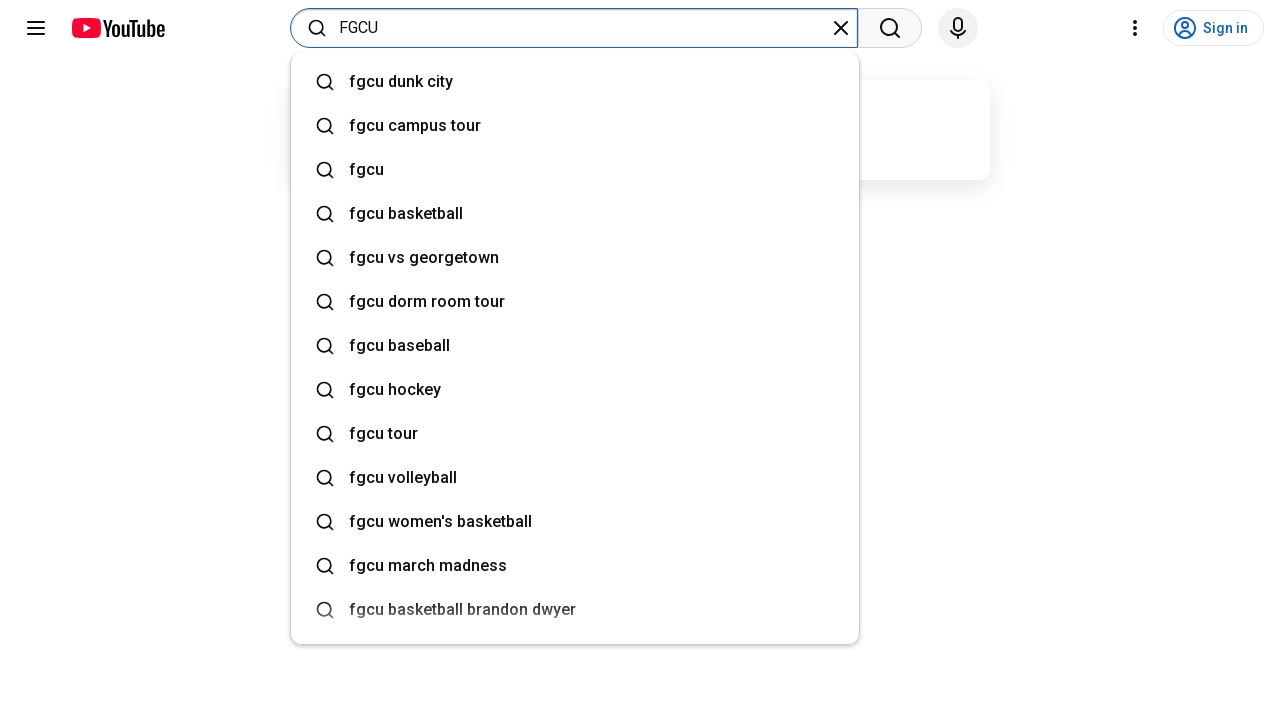

Hovered over suggestion: 'fgcu dunk city' at (388, 82) on xpath=//div[@role='option' and contains(@class, 'ytSuggestionComponent')] >> nth
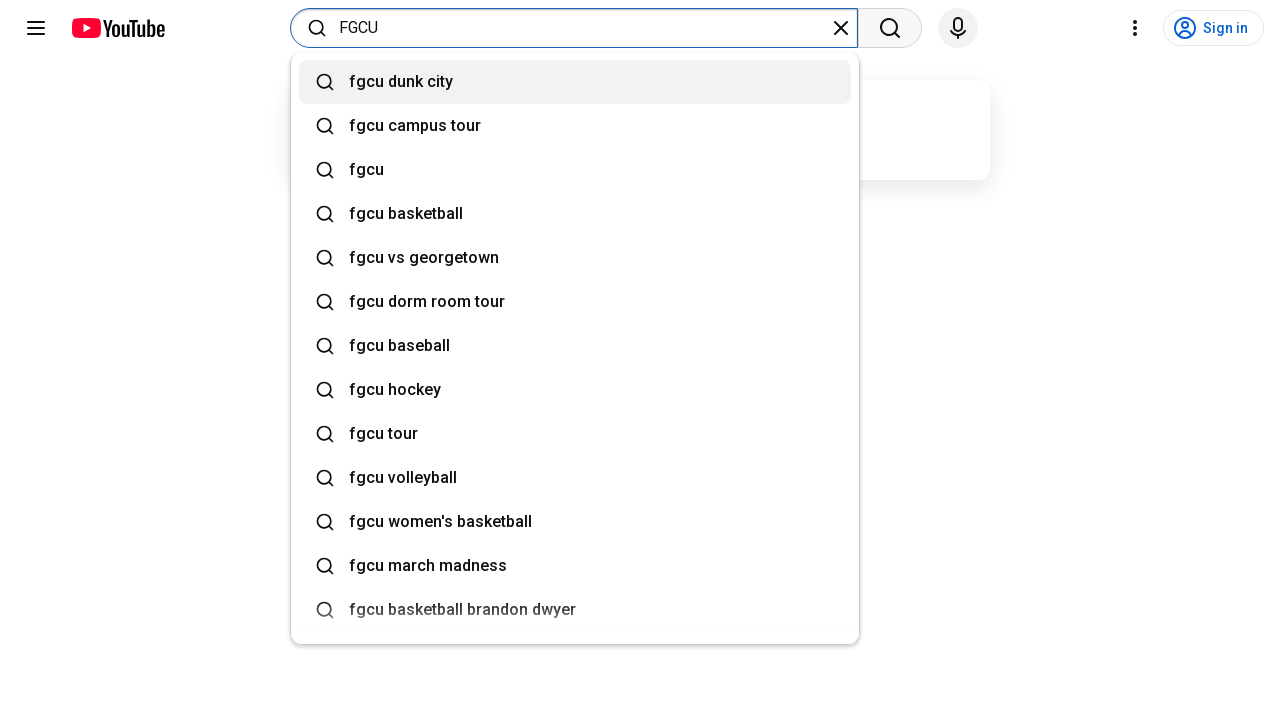

Waited 100ms after hovering
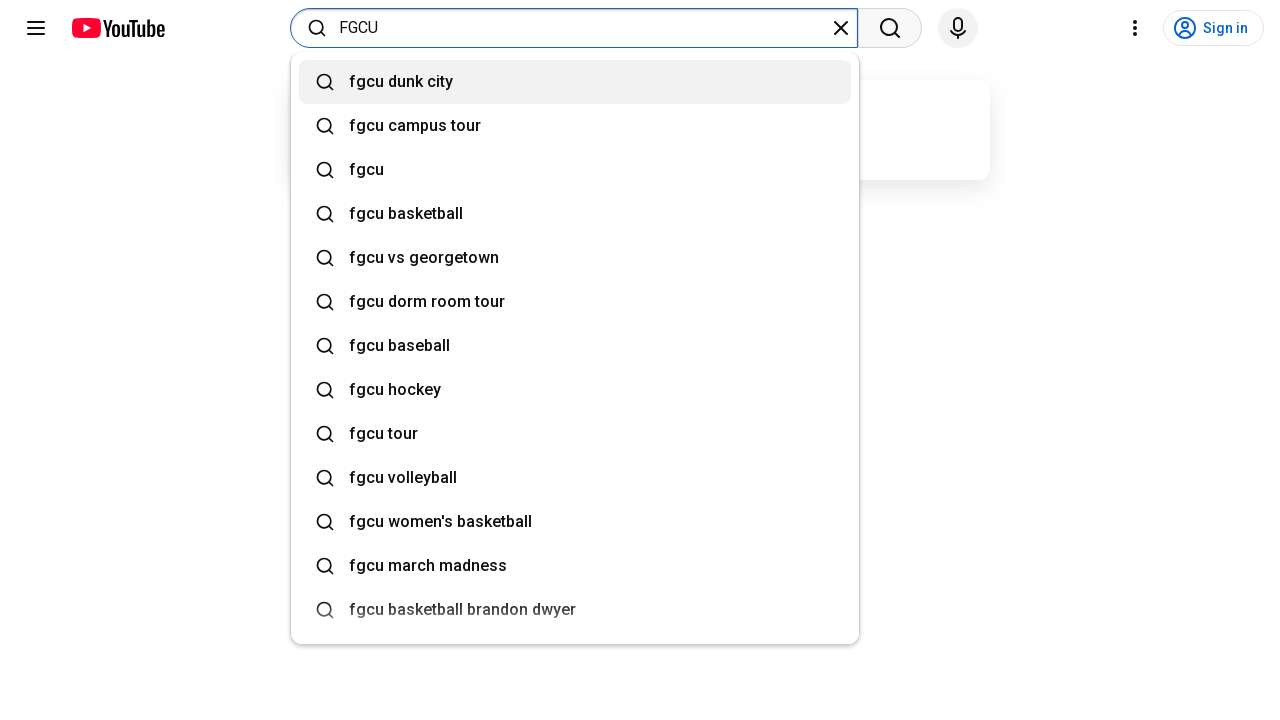

Verified suggestion is relevant: 'fgcu campus tour'
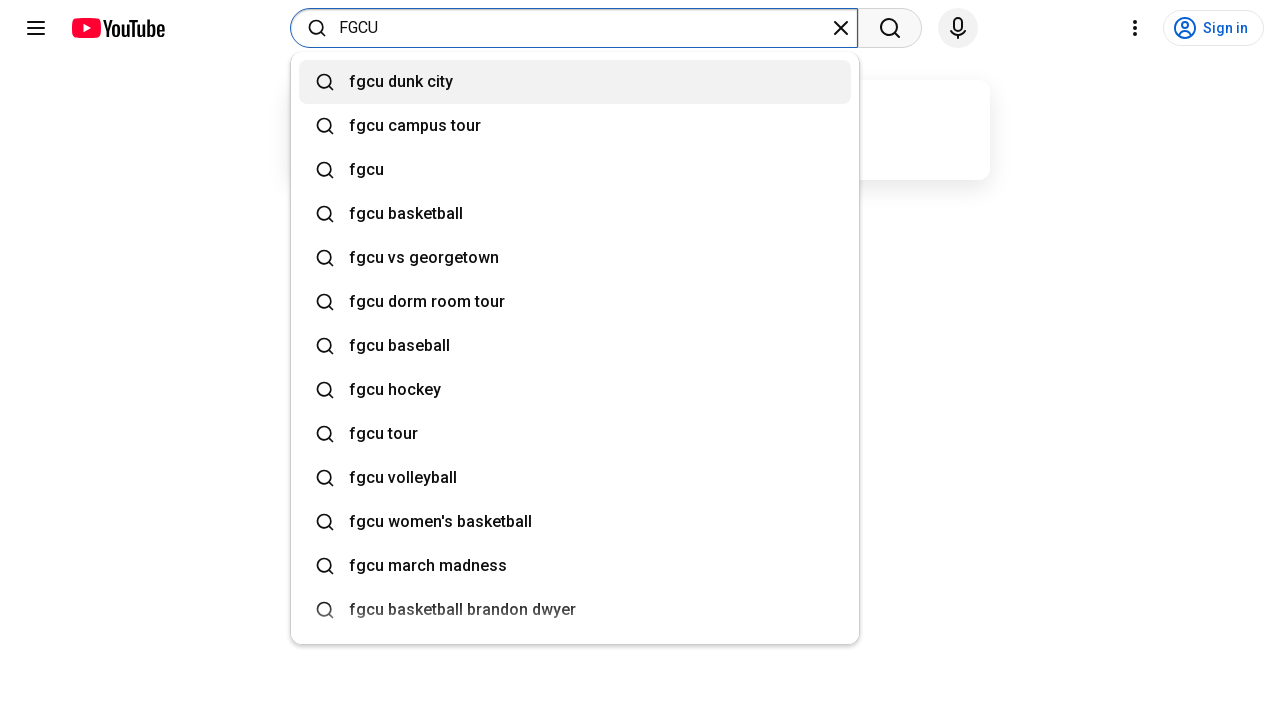

Hovered over suggestion: 'fgcu campus tour' at (402, 126) on xpath=//div[@role='option' and contains(@class, 'ytSuggestionComponent')] >> nth
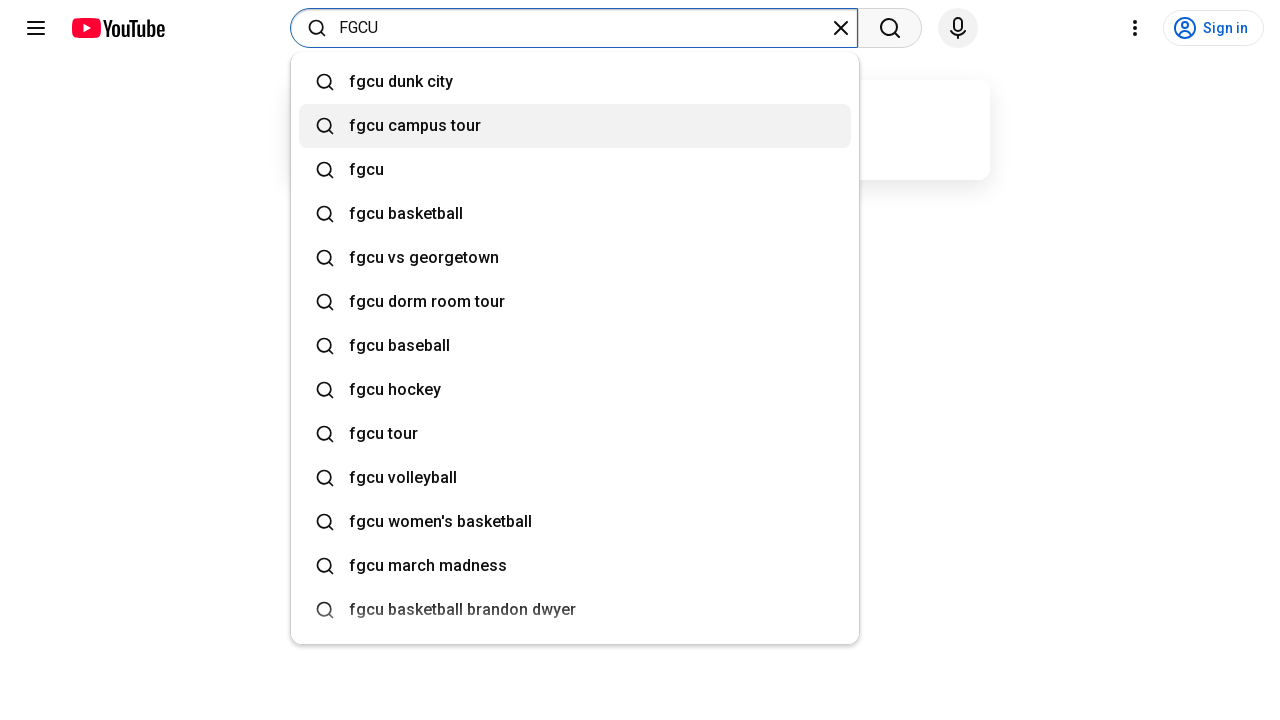

Waited 100ms after hovering
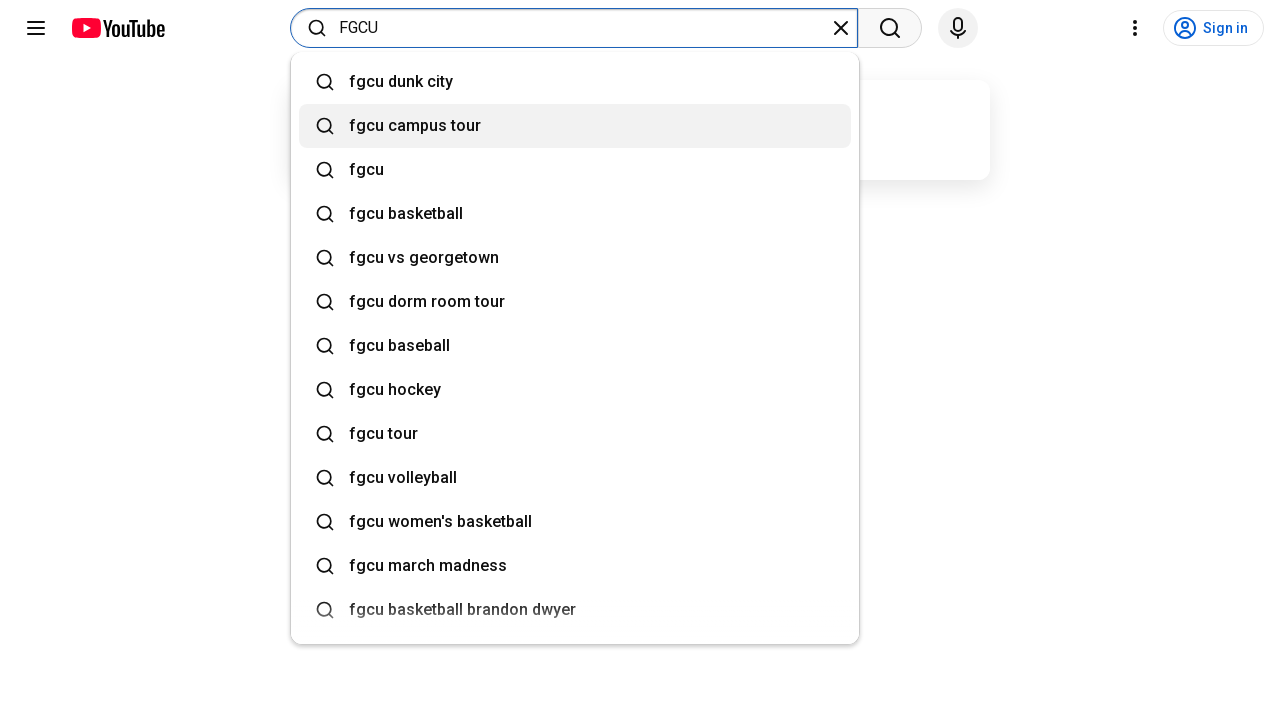

Verified suggestion is relevant: 'fgcu'
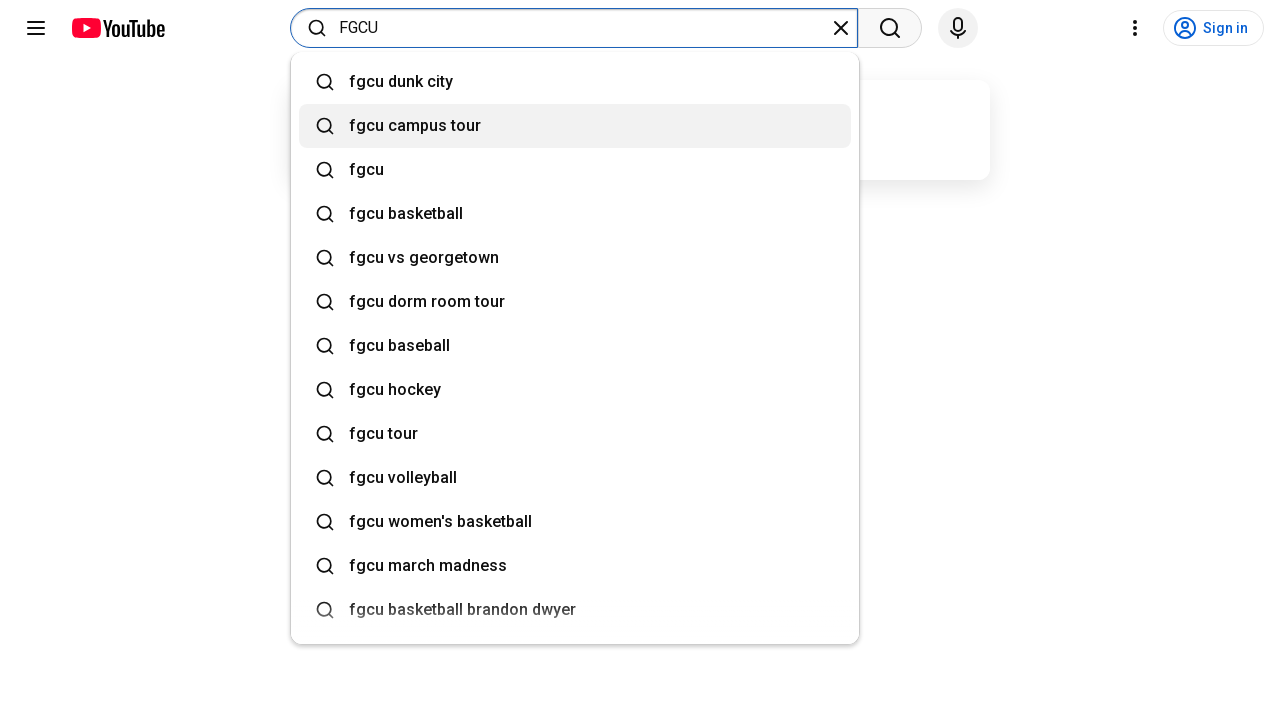

Hovered over suggestion: 'fgcu' at (354, 170) on xpath=//div[@role='option' and contains(@class, 'ytSuggestionComponent')] >> nth
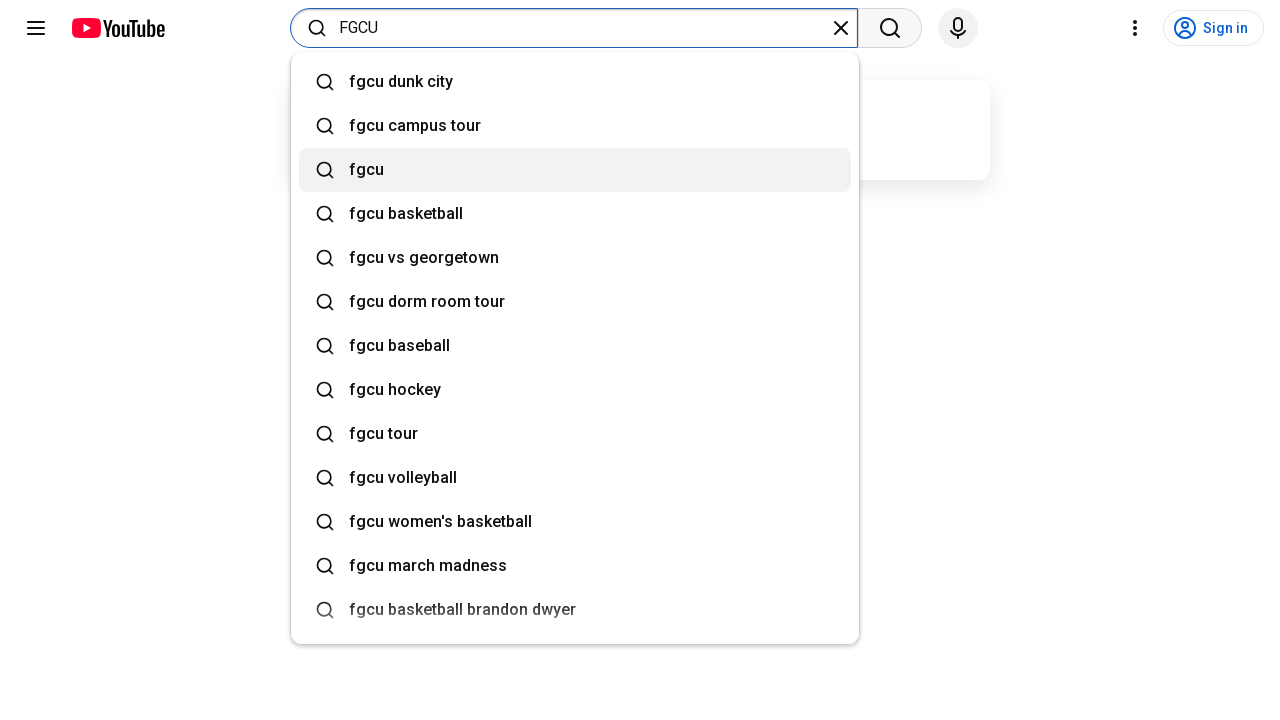

Waited 100ms after hovering
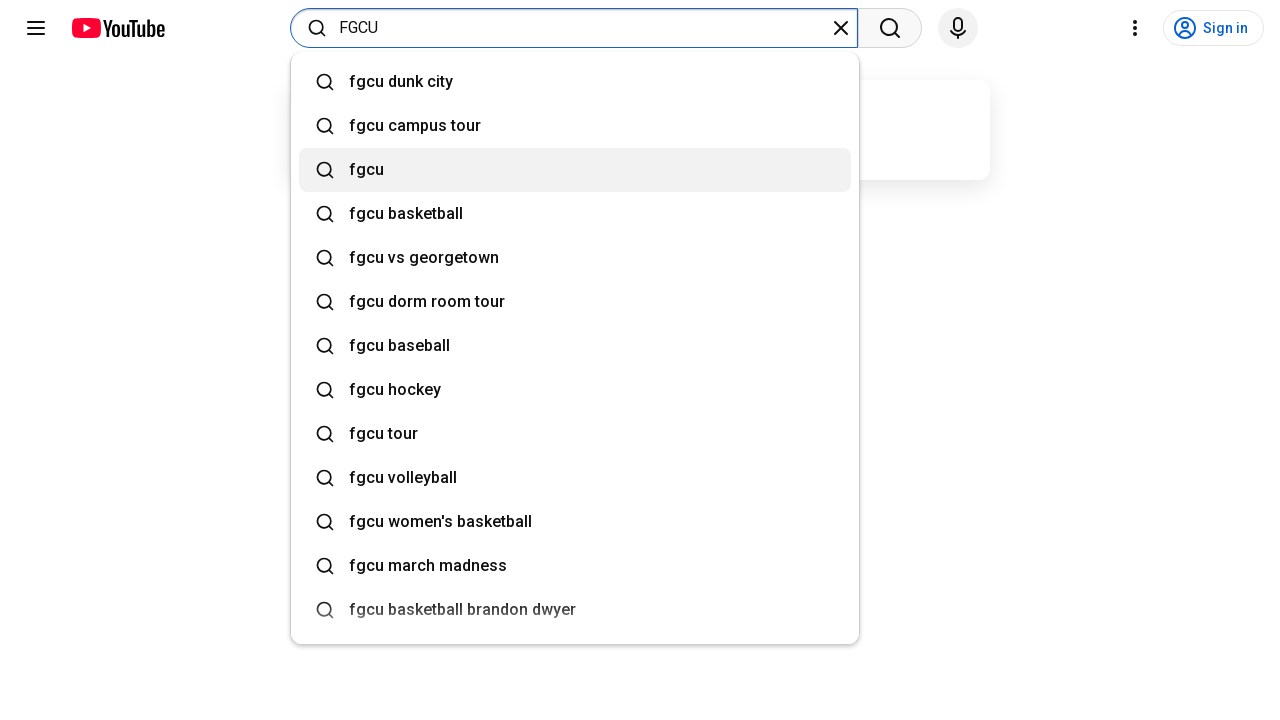

Verified suggestion is relevant: 'fgcu basketball'
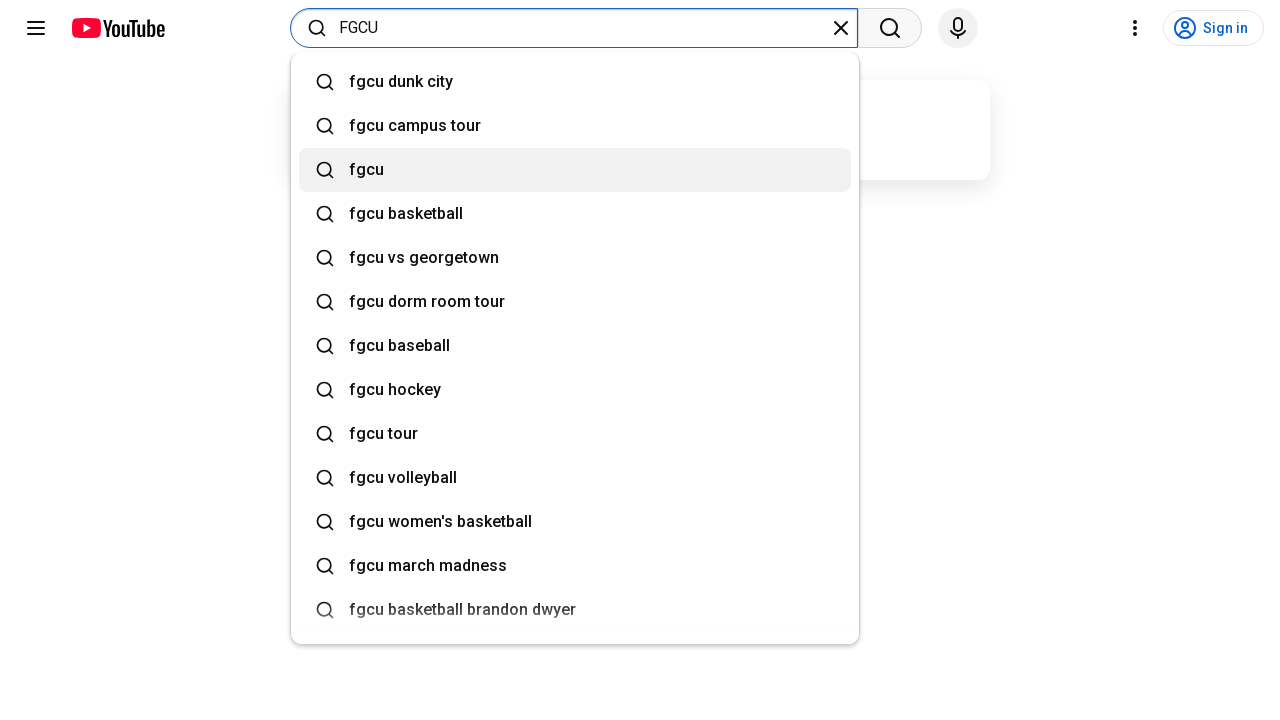

Hovered over suggestion: 'fgcu basketball' at (393, 214) on xpath=//div[@role='option' and contains(@class, 'ytSuggestionComponent')] >> nth
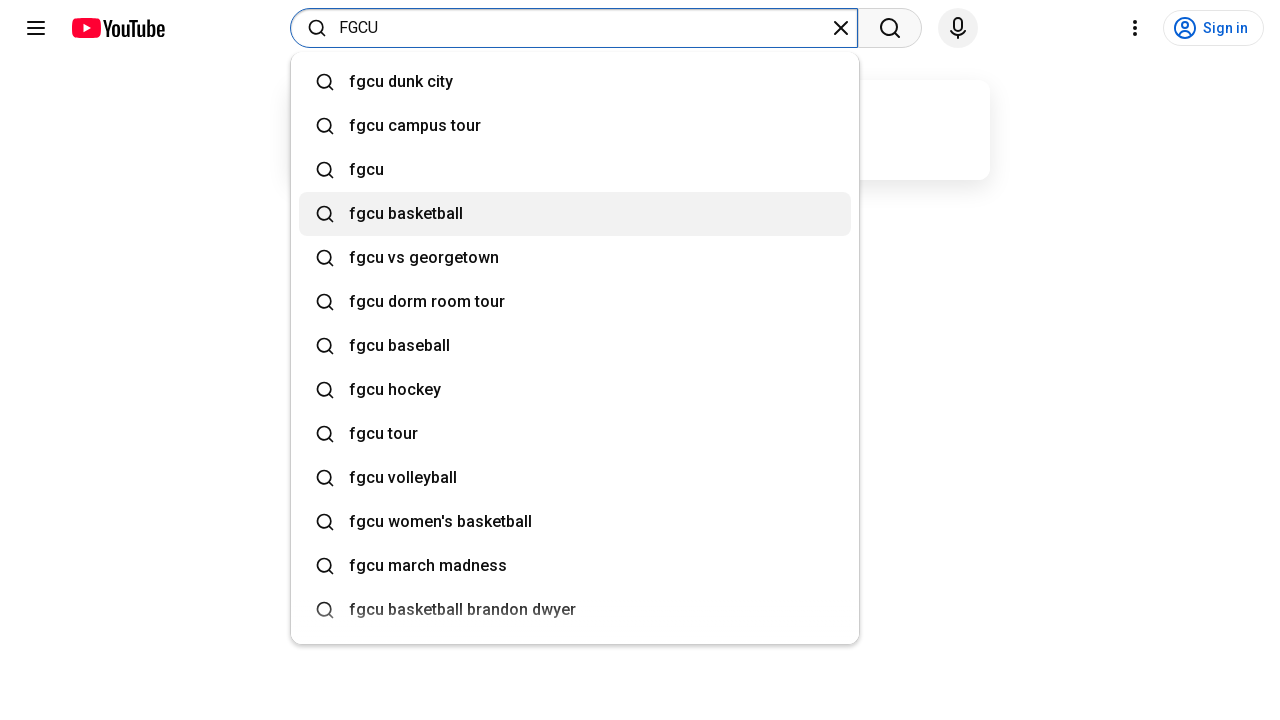

Waited 100ms after hovering
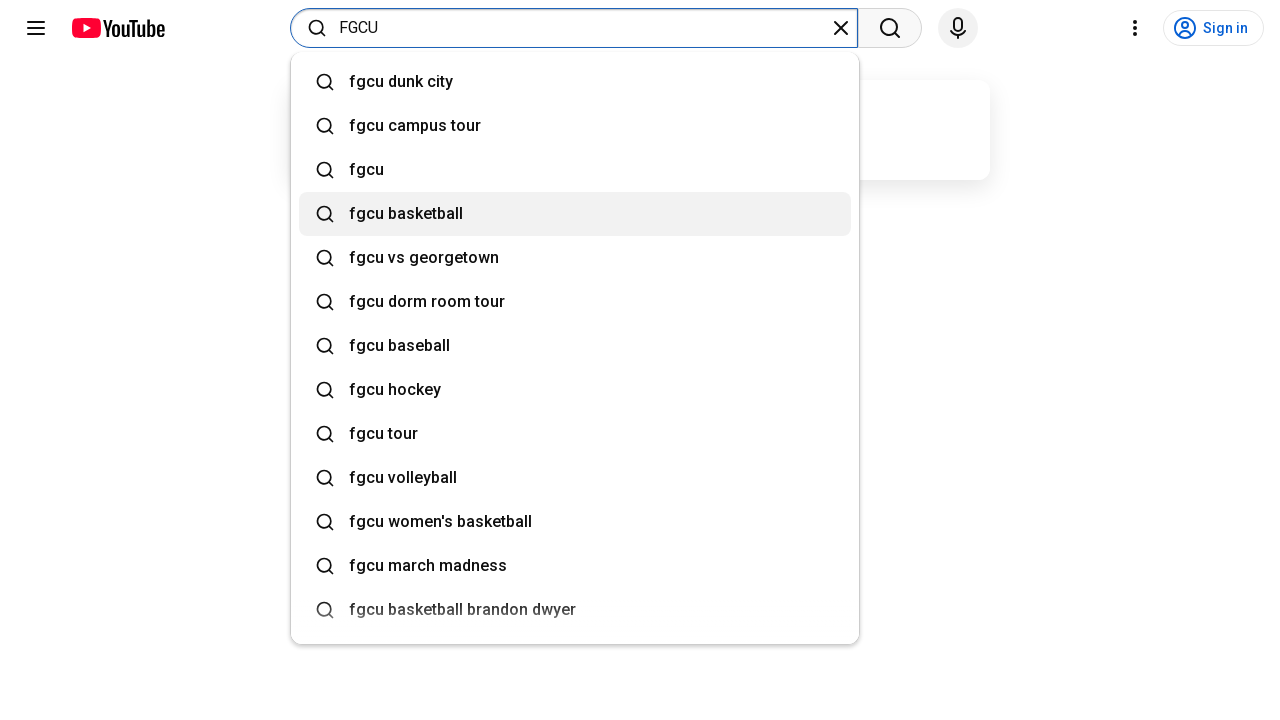

Verified suggestion is relevant: 'fgcu vs georgetown'
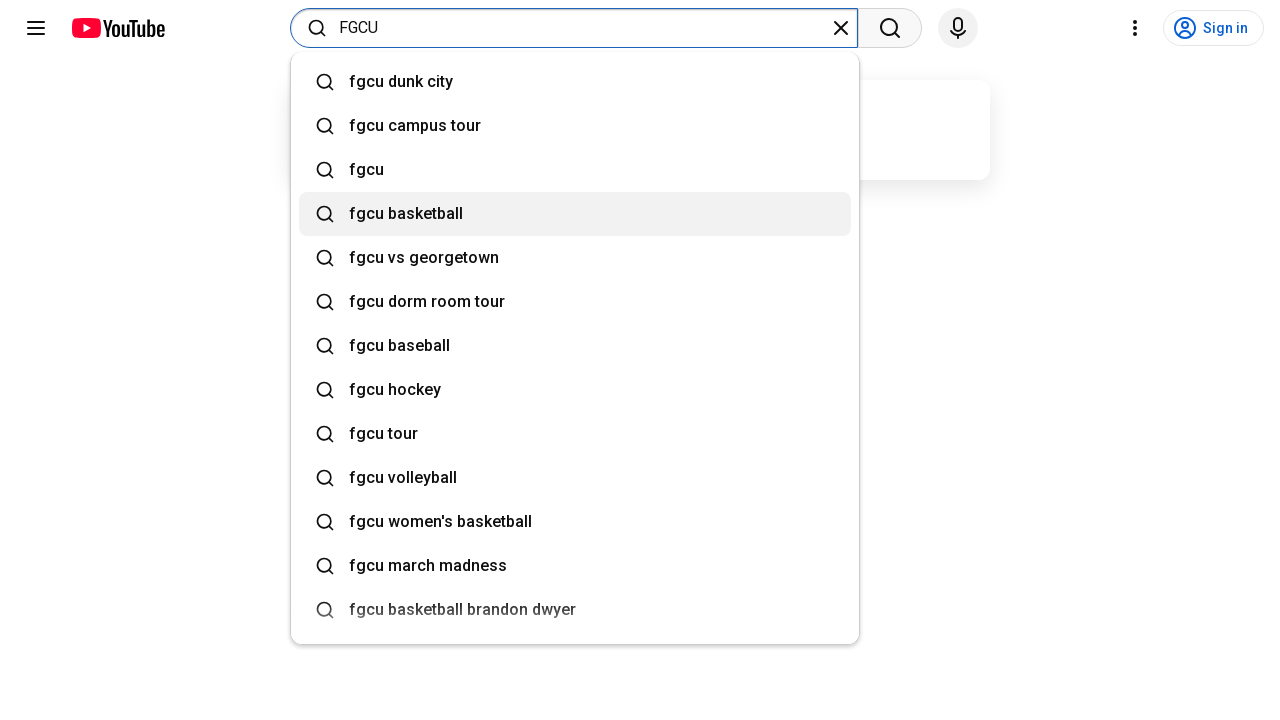

Hovered over suggestion: 'fgcu vs georgetown' at (411, 258) on xpath=//div[@role='option' and contains(@class, 'ytSuggestionComponent')] >> nth
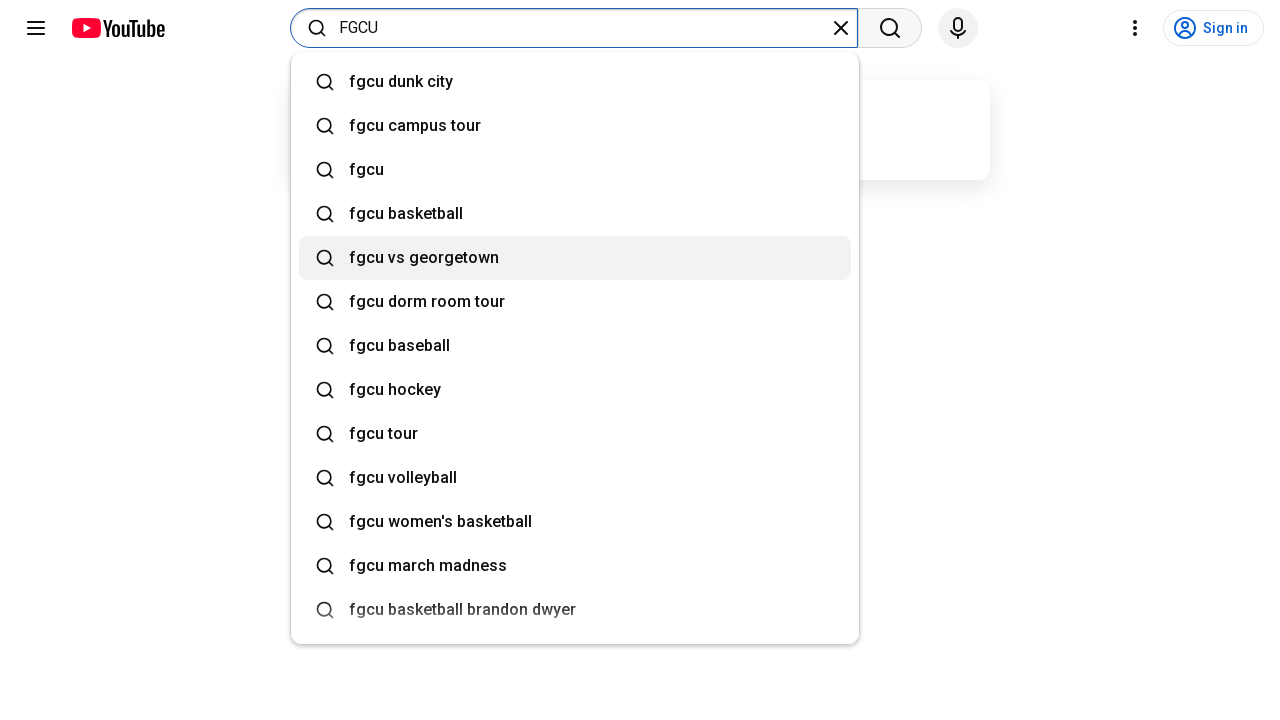

Waited 100ms after hovering
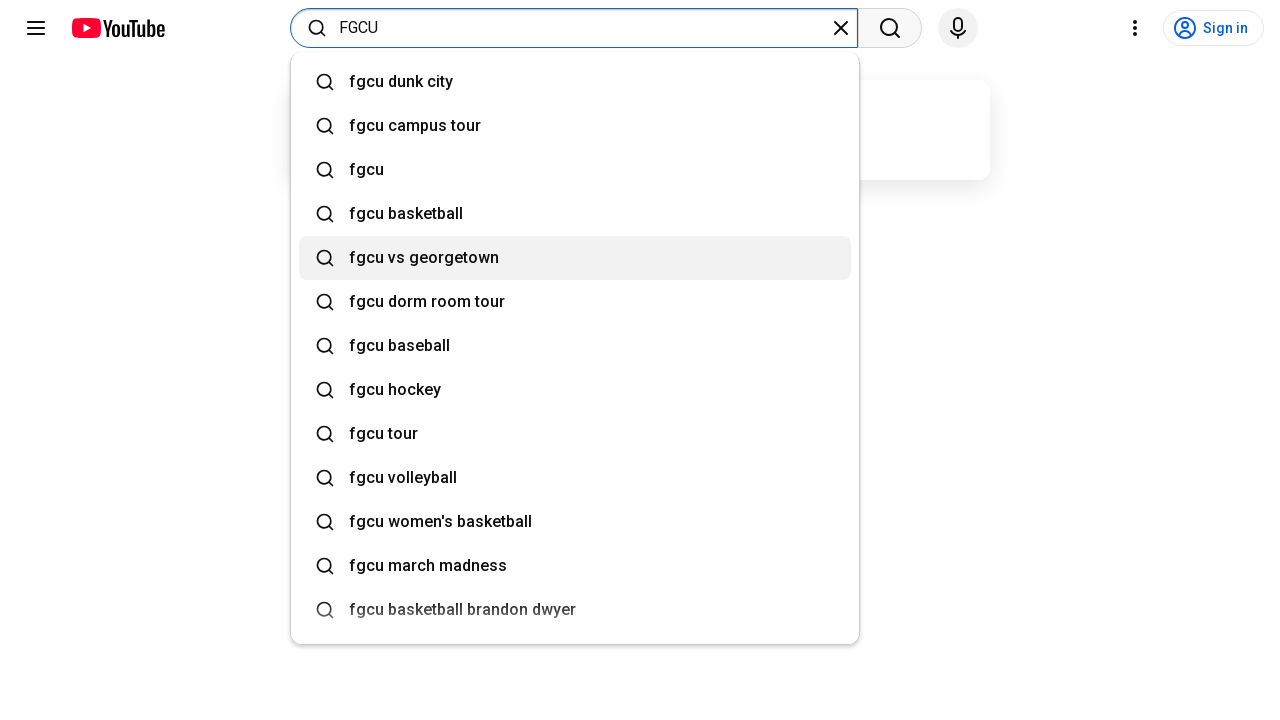

Verified suggestion is relevant: 'fgcu dorm room tour'
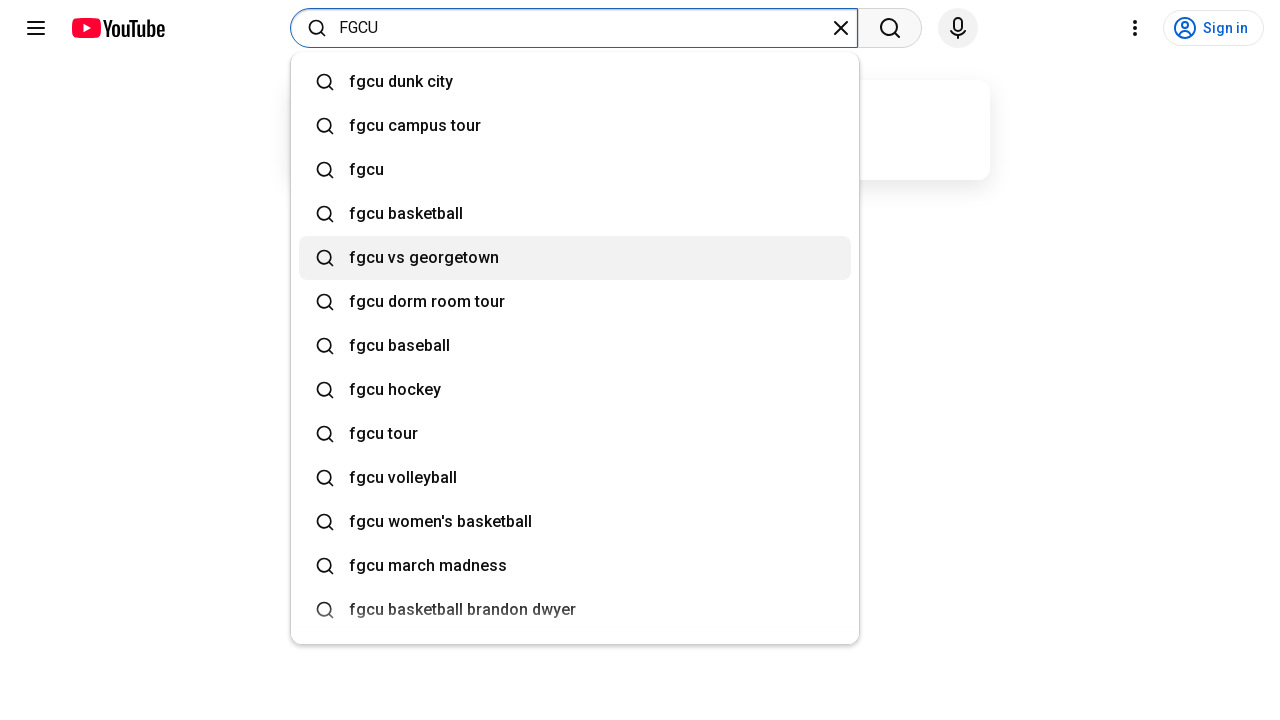

Hovered over suggestion: 'fgcu dorm room tour' at (414, 302) on xpath=//div[@role='option' and contains(@class, 'ytSuggestionComponent')] >> nth
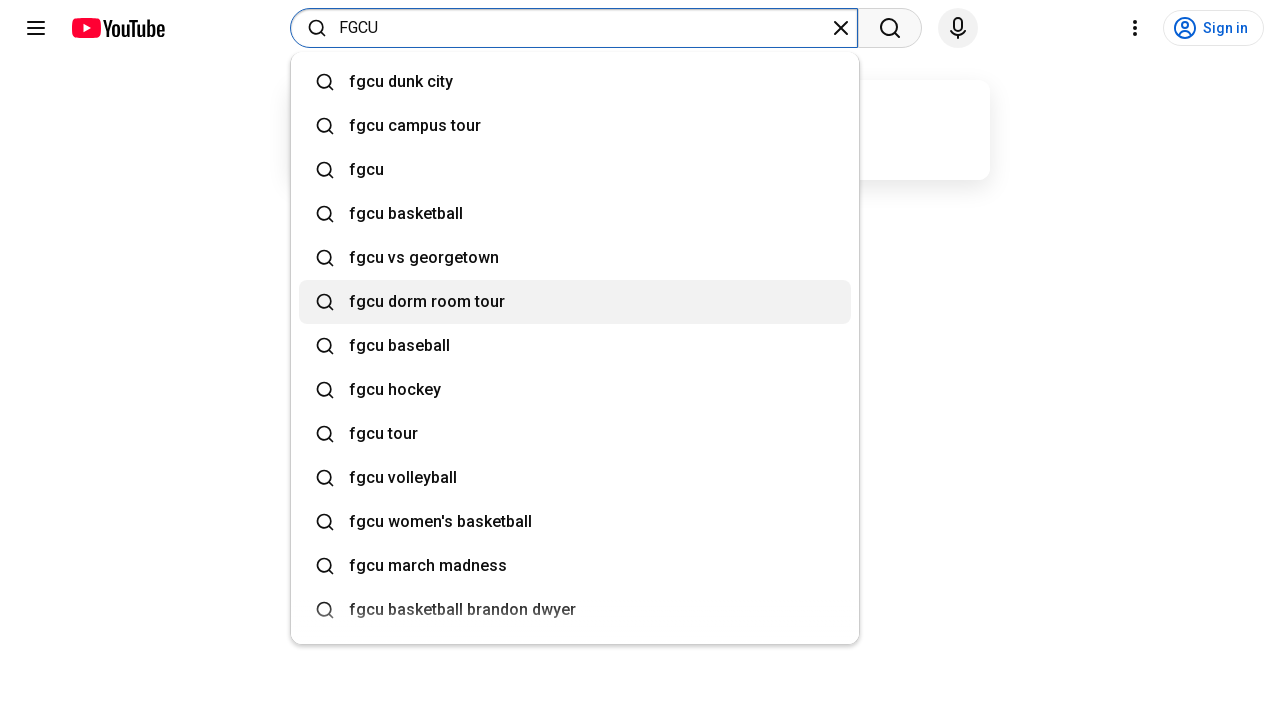

Waited 100ms after hovering
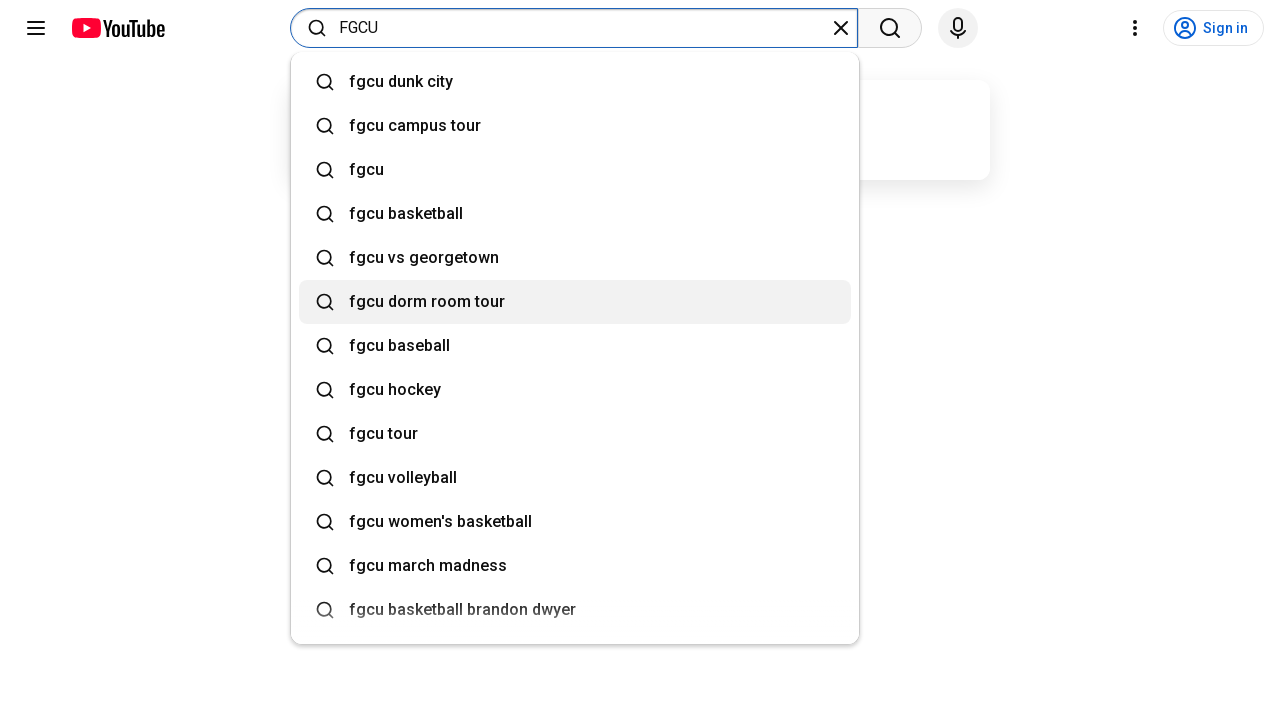

Verified suggestion is relevant: 'fgcu baseball'
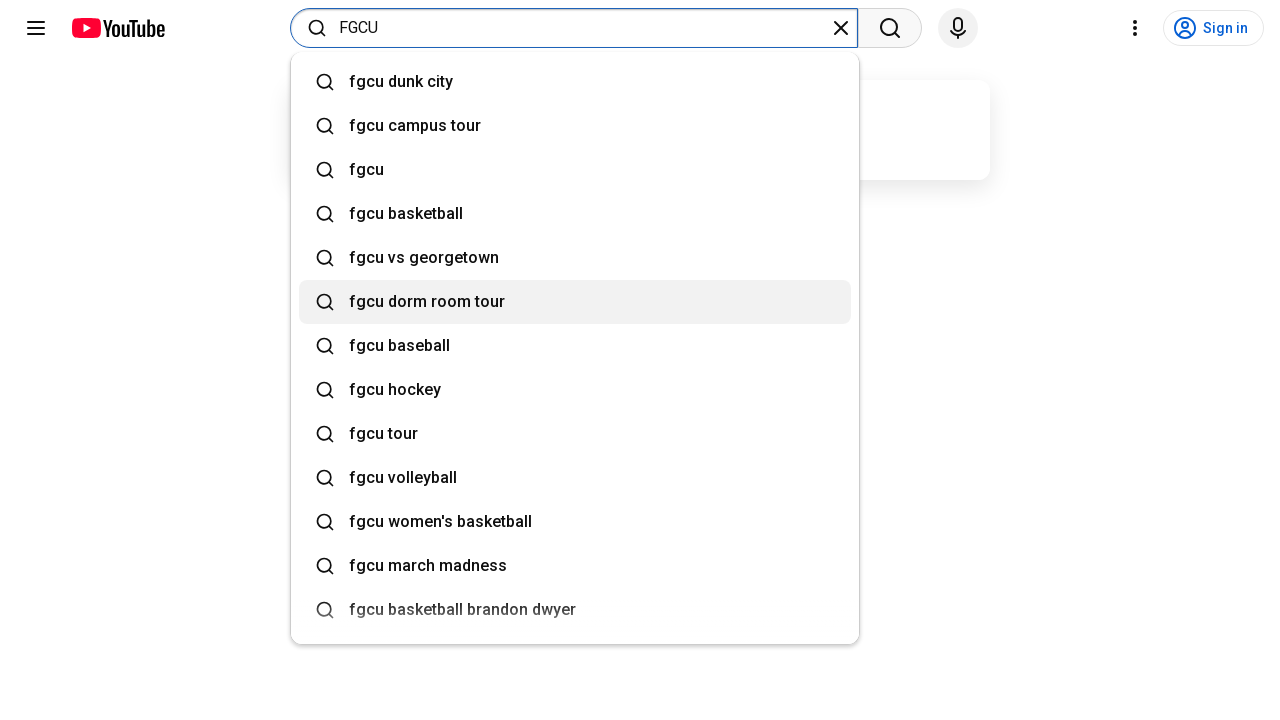

Hovered over suggestion: 'fgcu baseball' at (386, 346) on xpath=//div[@role='option' and contains(@class, 'ytSuggestionComponent')] >> nth
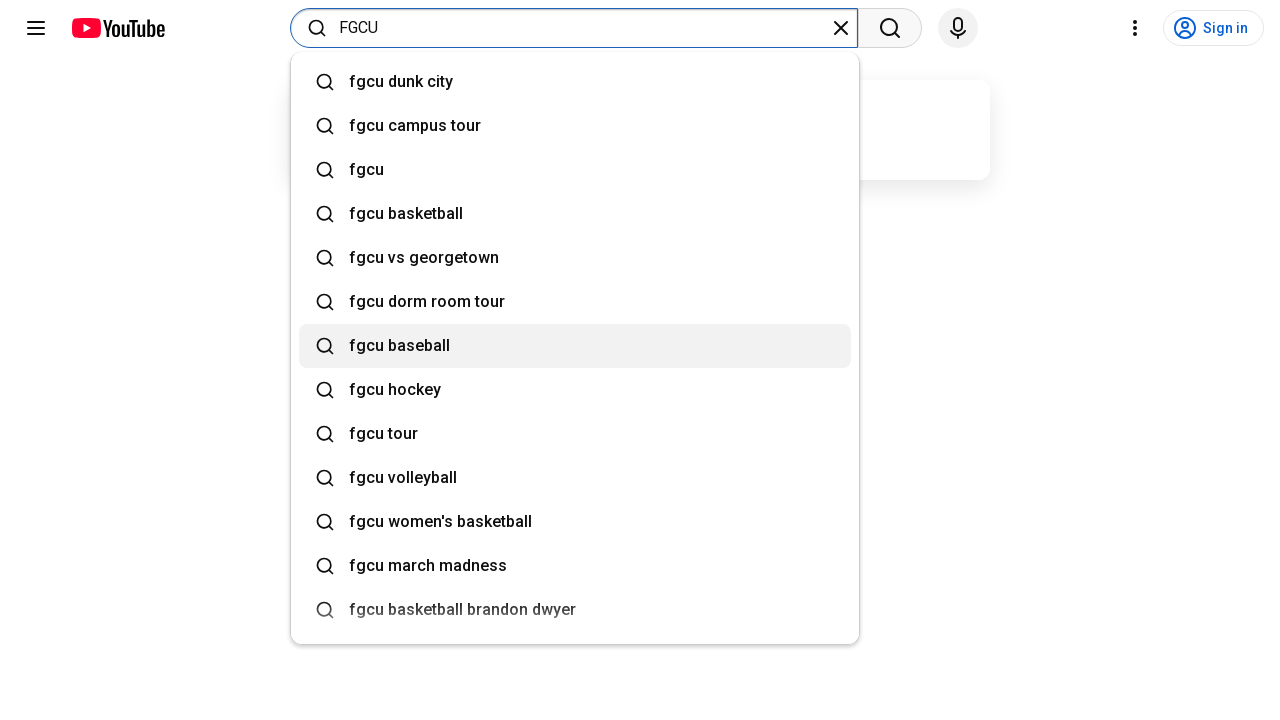

Waited 100ms after hovering
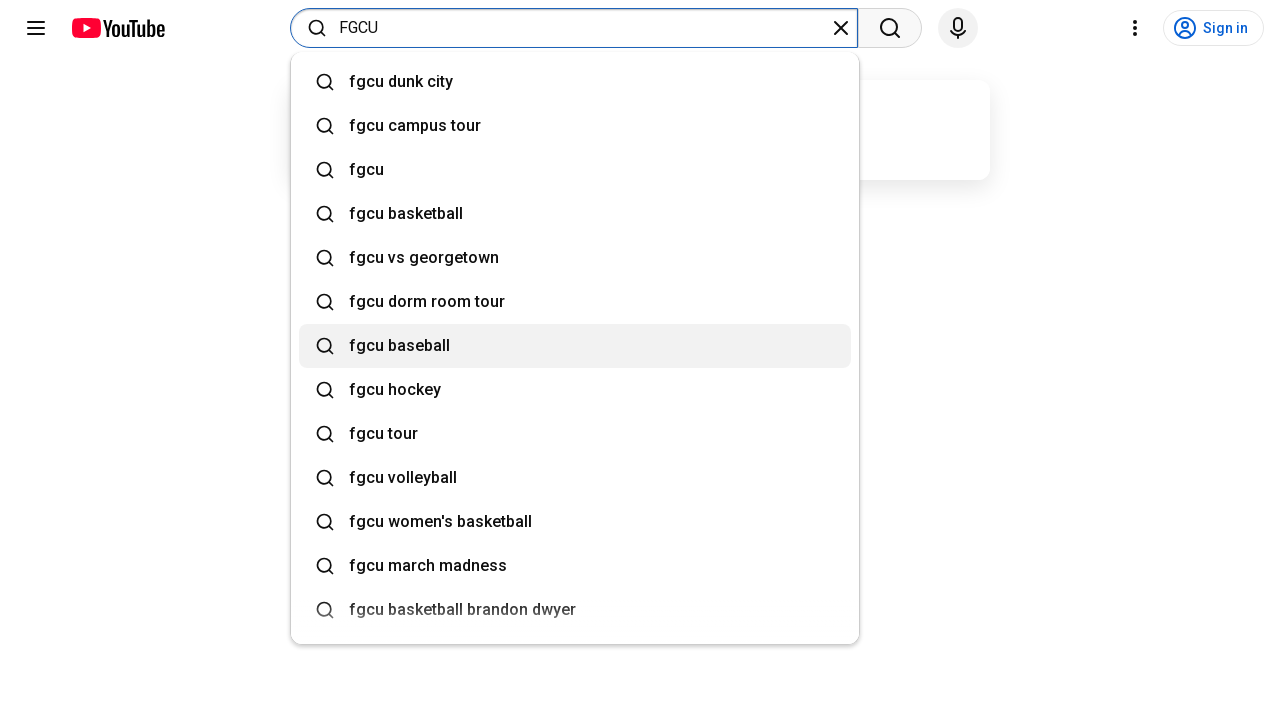

Verified suggestion is relevant: 'fgcu hockey'
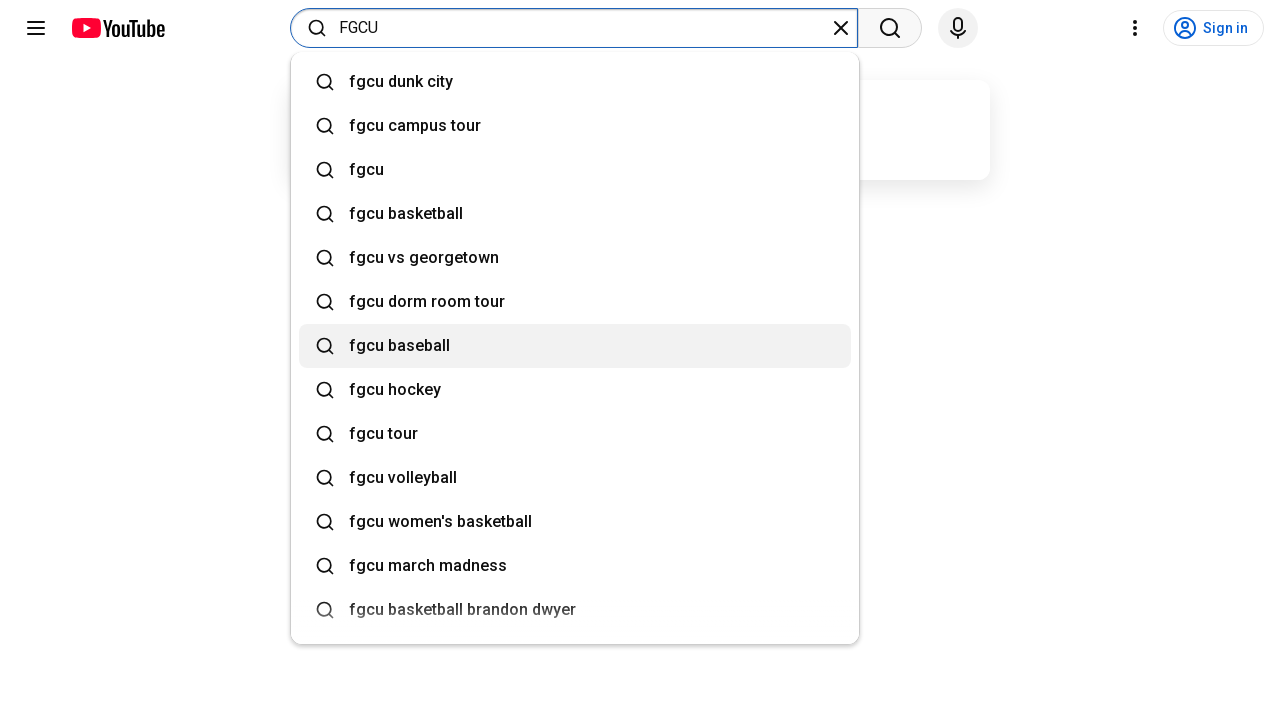

Hovered over suggestion: 'fgcu hockey' at (382, 390) on xpath=//div[@role='option' and contains(@class, 'ytSuggestionComponent')] >> nth
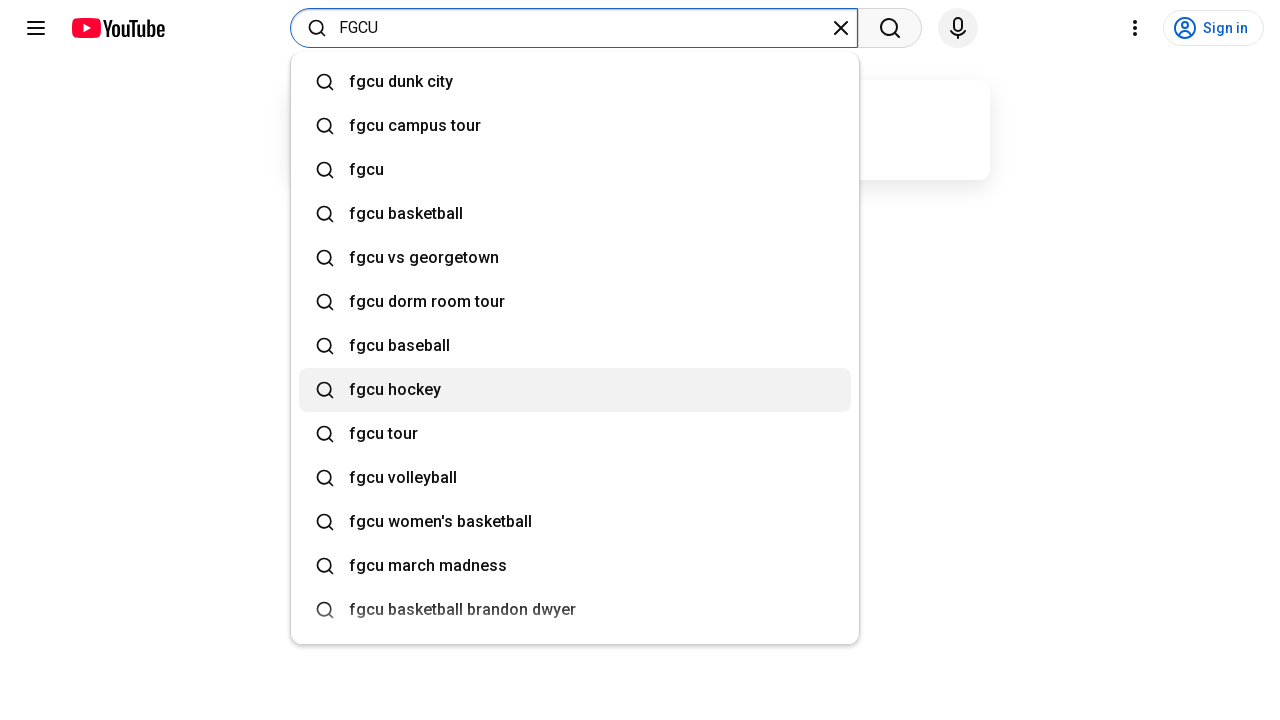

Waited 100ms after hovering
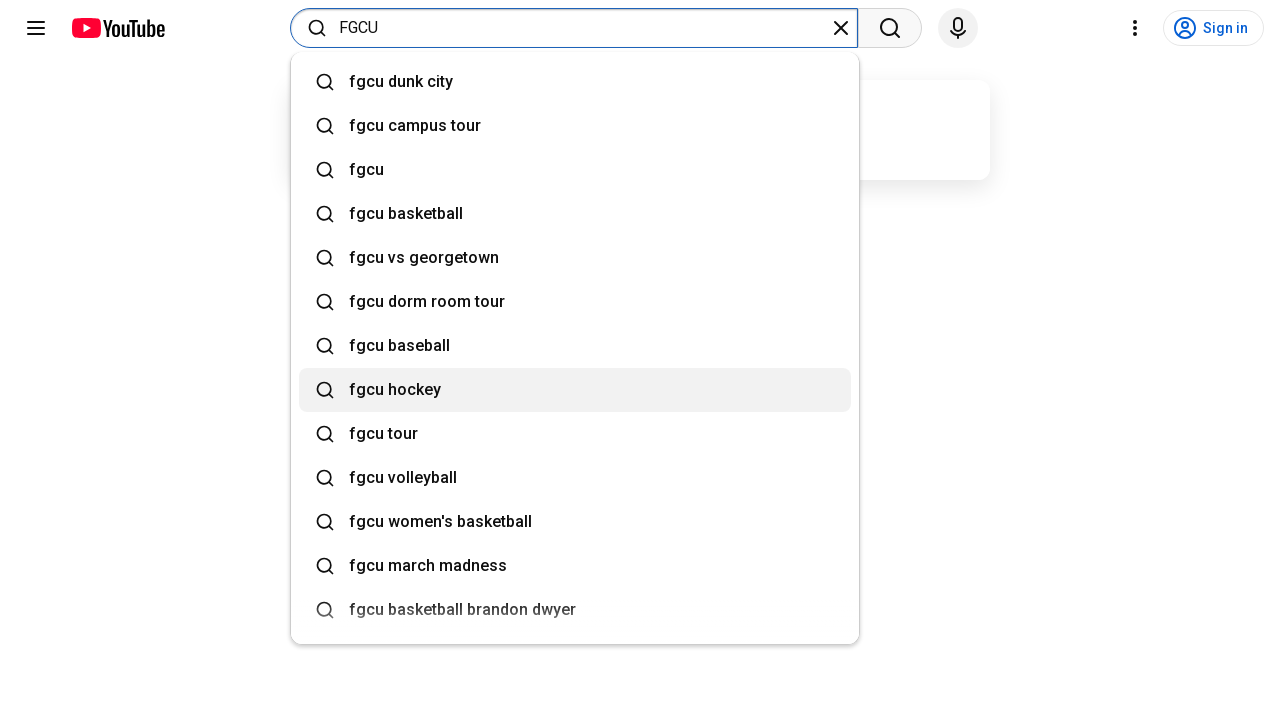

Verified suggestion is relevant: 'fgcu tour'
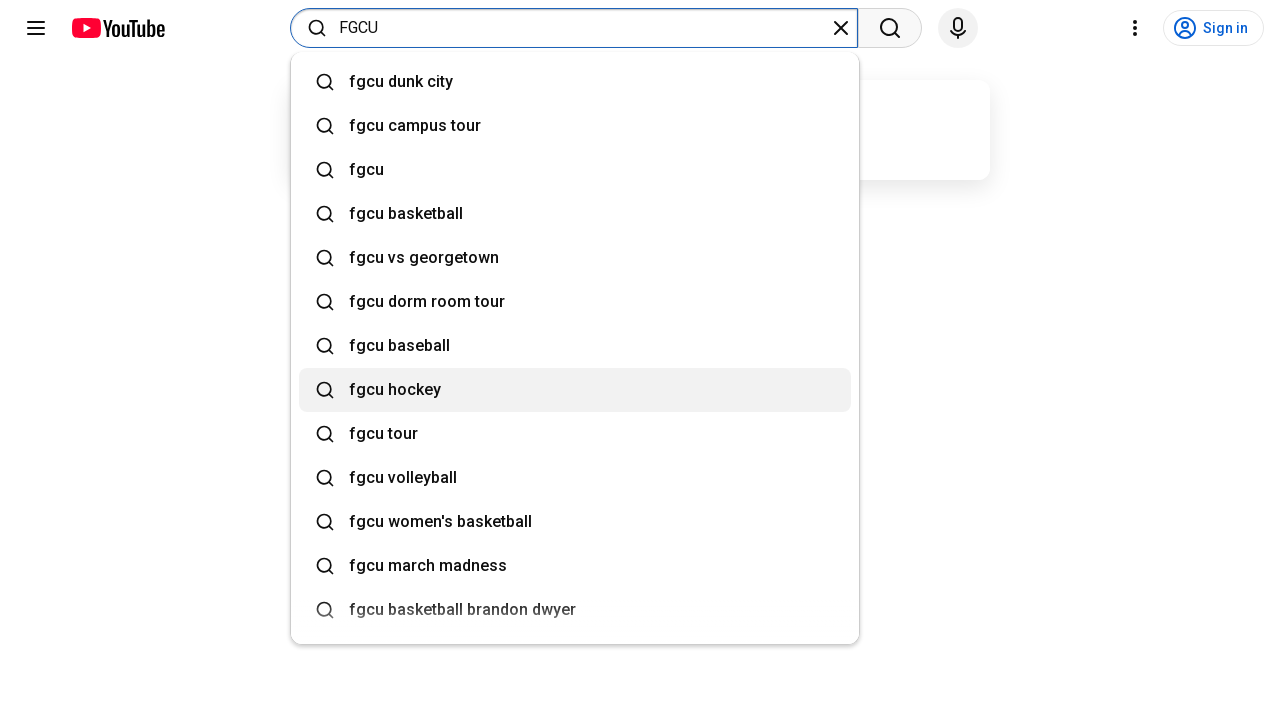

Hovered over suggestion: 'fgcu tour' at (370, 434) on xpath=//div[@role='option' and contains(@class, 'ytSuggestionComponent')] >> nth
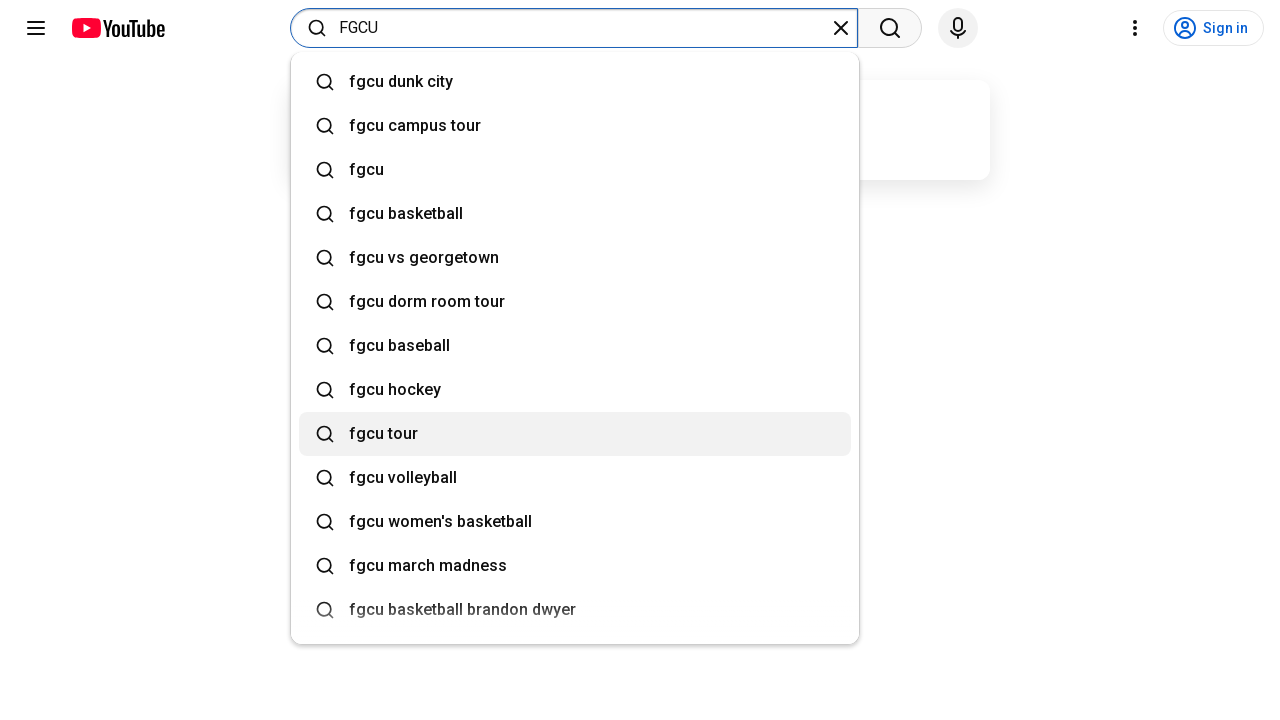

Waited 100ms after hovering
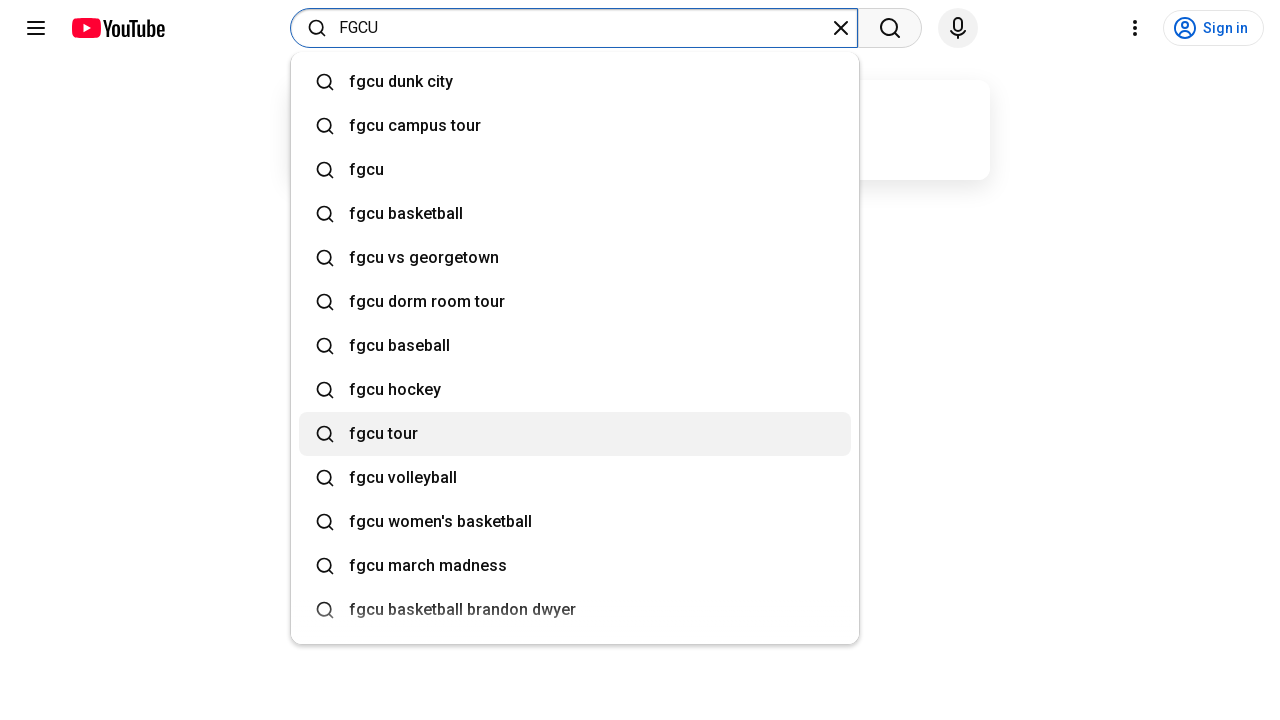

Verified suggestion is relevant: 'fgcu volleyball'
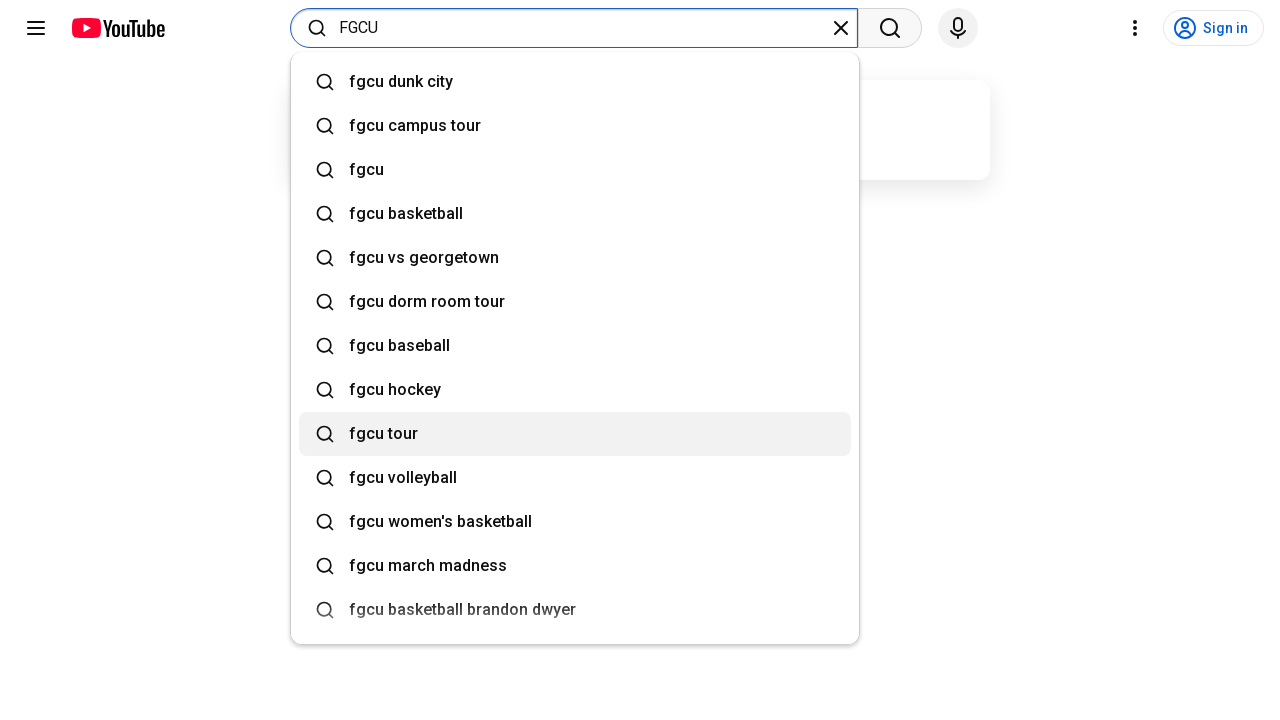

Hovered over suggestion: 'fgcu volleyball' at (390, 478) on xpath=//div[@role='option' and contains(@class, 'ytSuggestionComponent')] >> nth
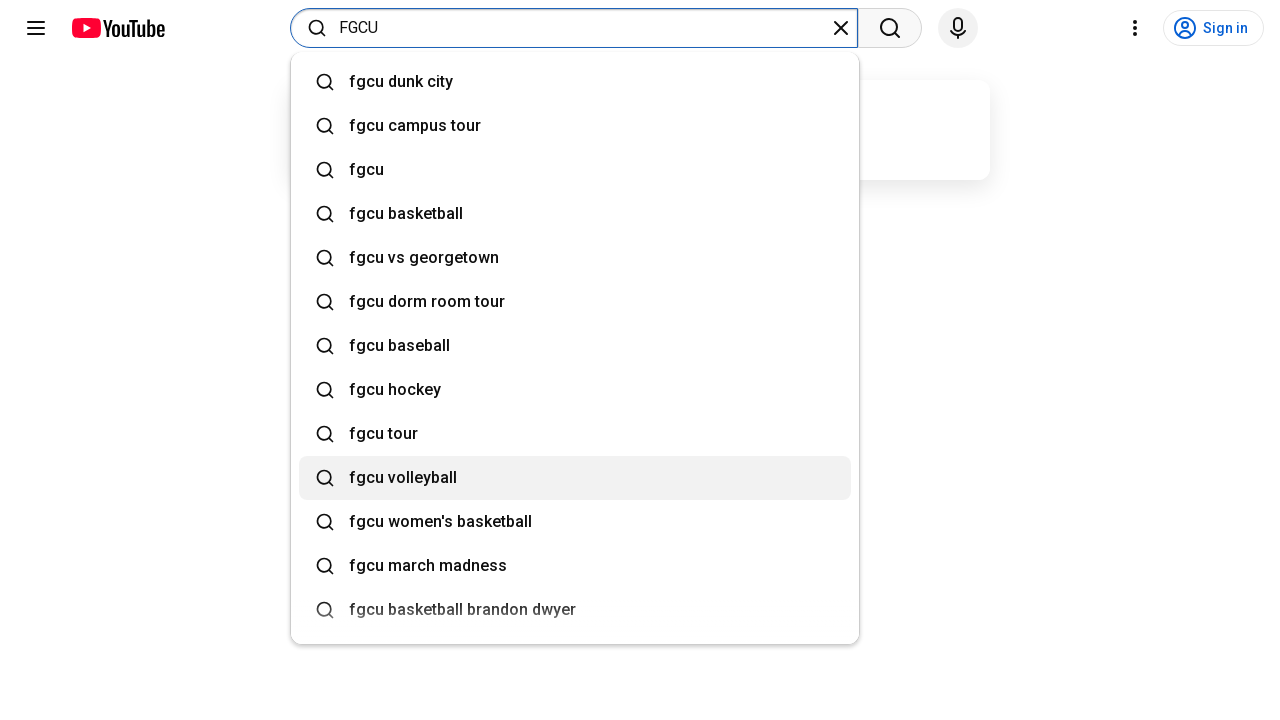

Waited 100ms after hovering
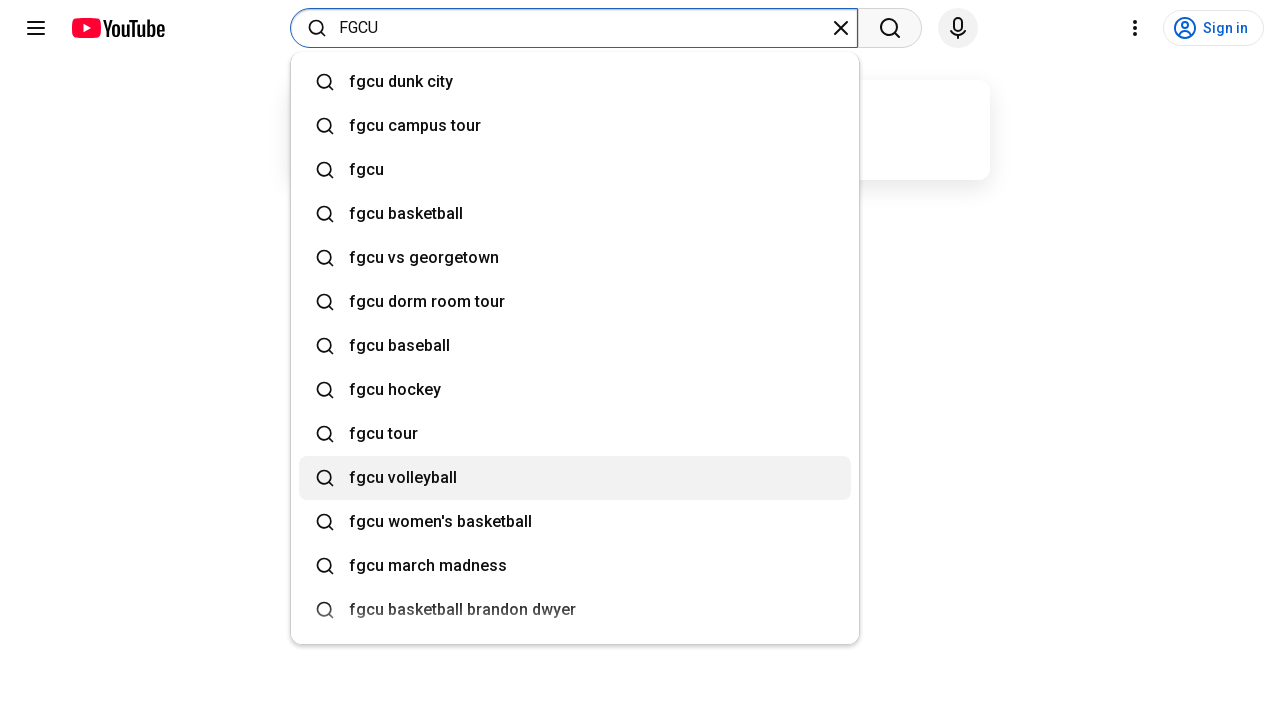

Verified suggestion is relevant: 'fgcu women's basketball'
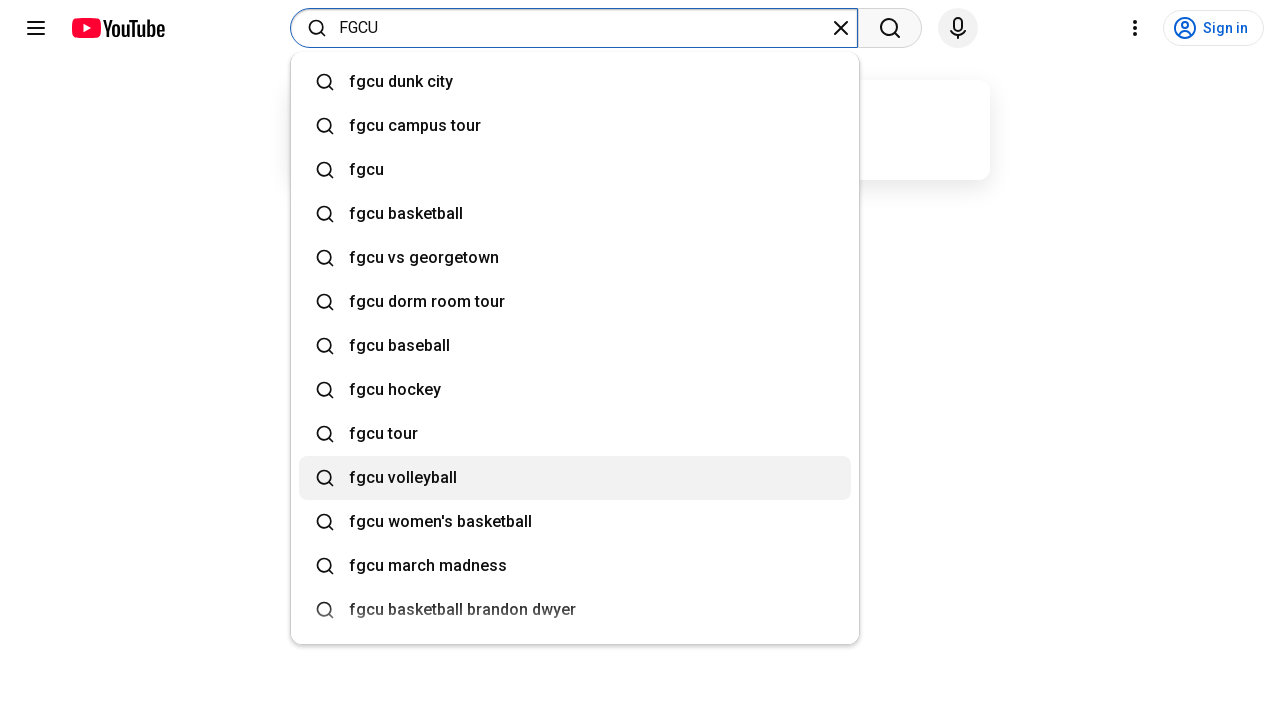

Hovered over suggestion: 'fgcu women's basketball' at (428, 522) on xpath=//div[@role='option' and contains(@class, 'ytSuggestionComponent')] >> nth
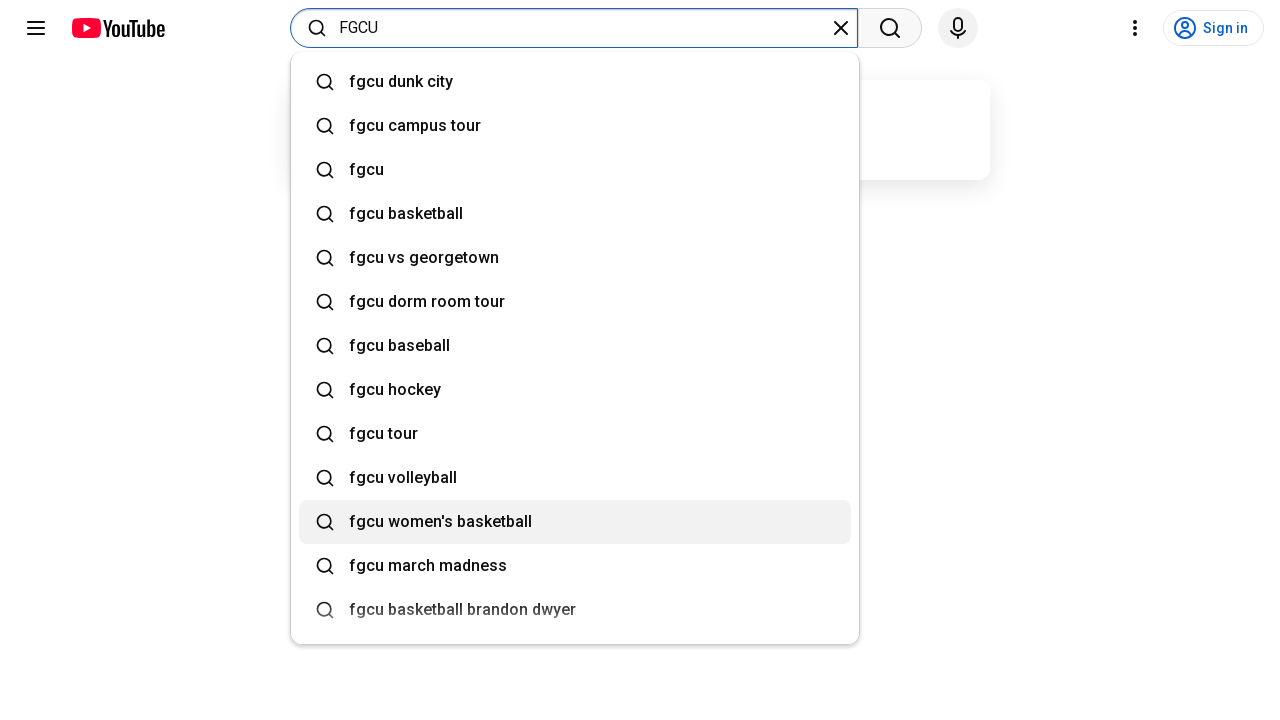

Waited 100ms after hovering
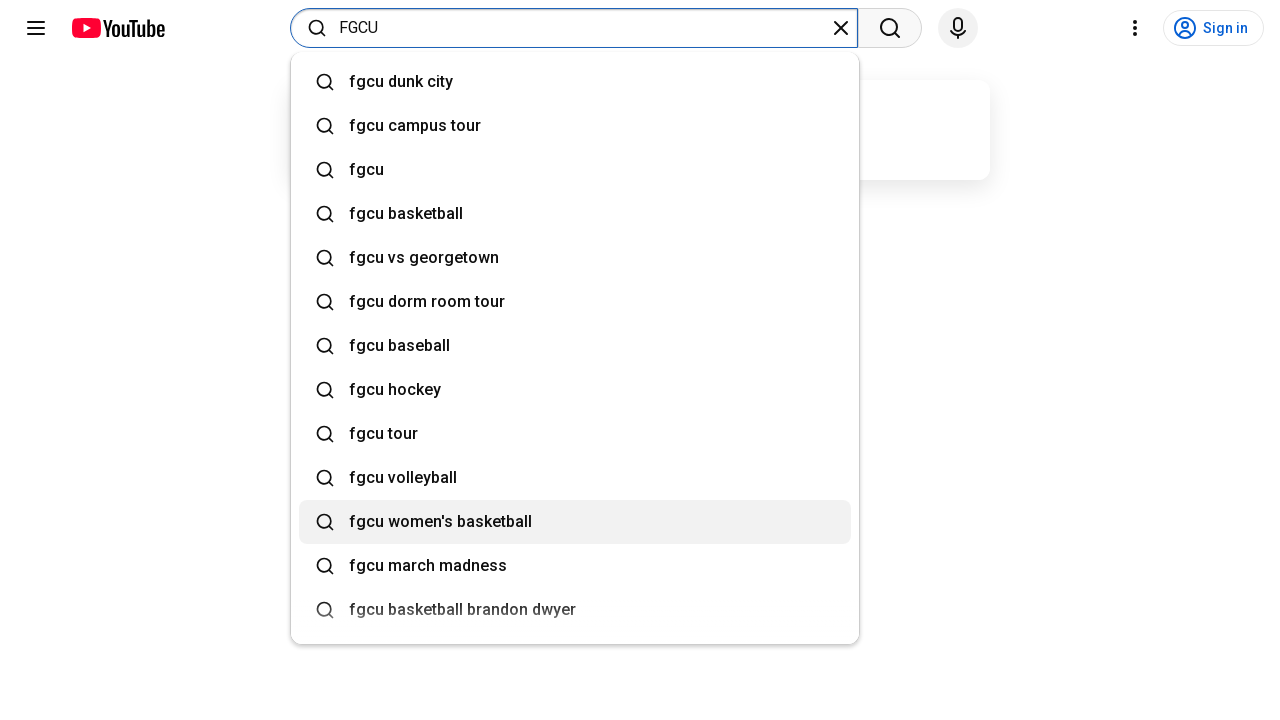

Verified suggestion is relevant: 'fgcu march madness'
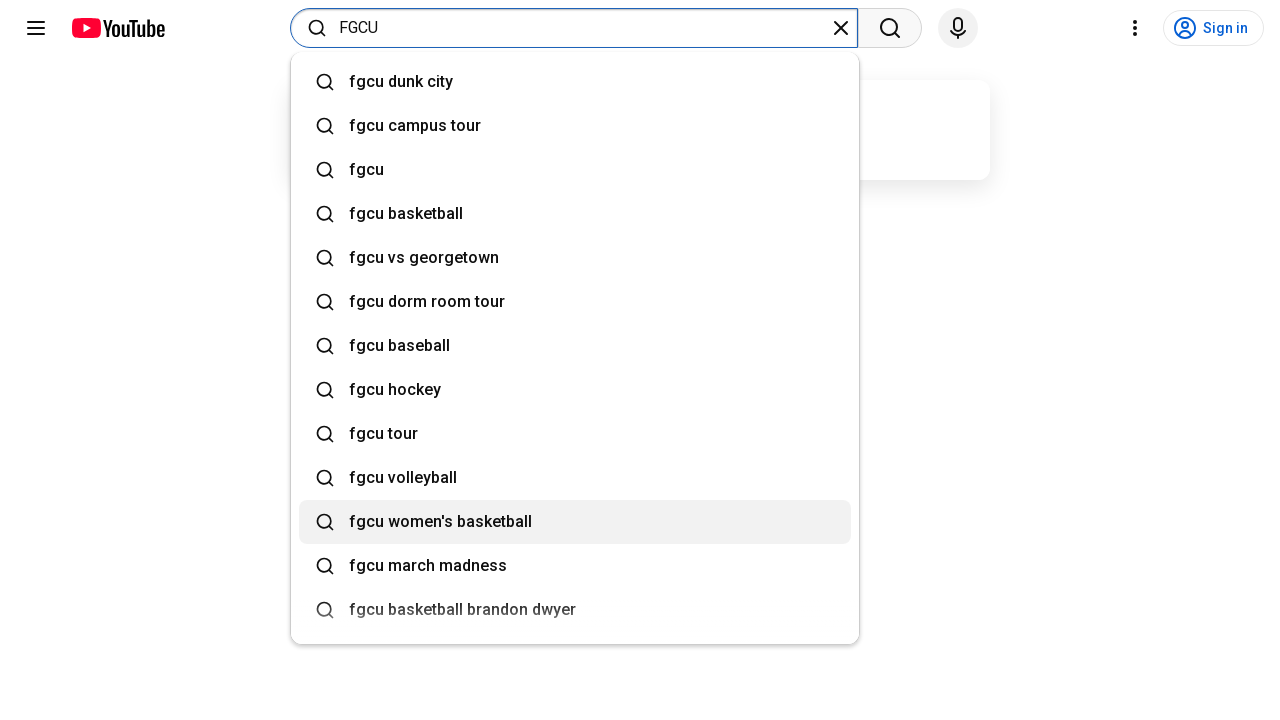

Hovered over suggestion: 'fgcu march madness' at (415, 566) on xpath=//div[@role='option' and contains(@class, 'ytSuggestionComponent')] >> nth
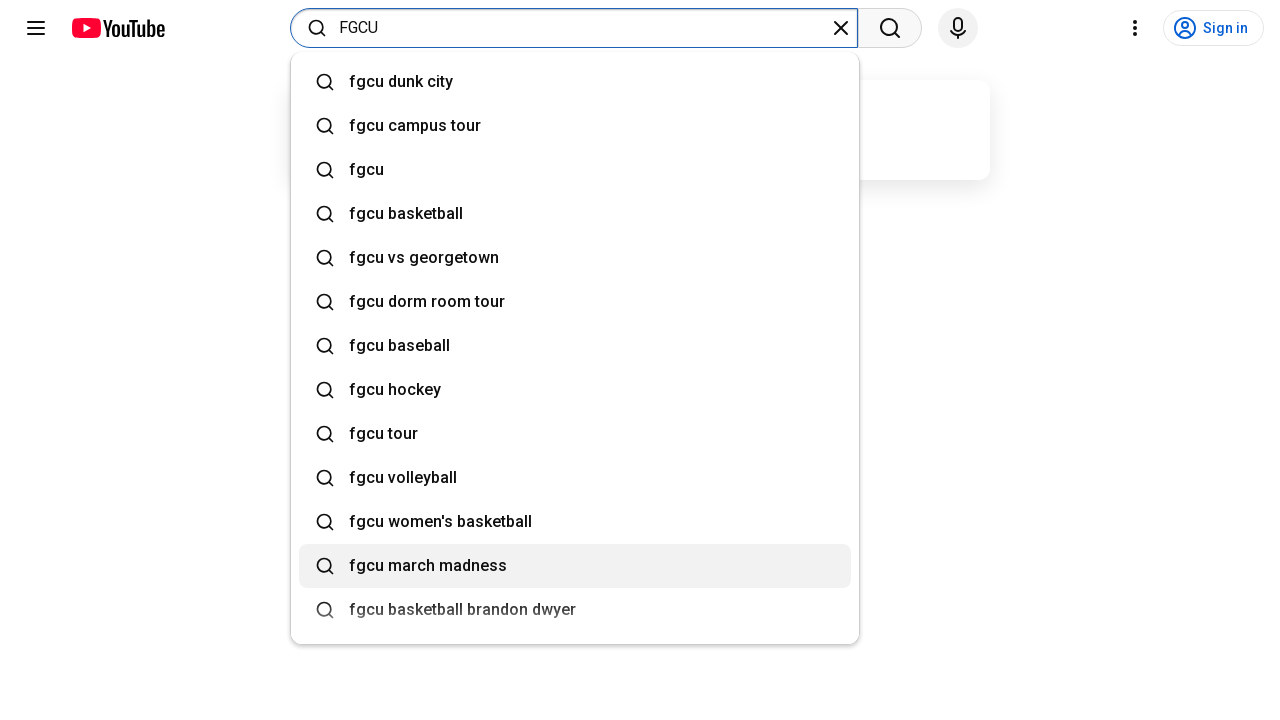

Waited 100ms after hovering
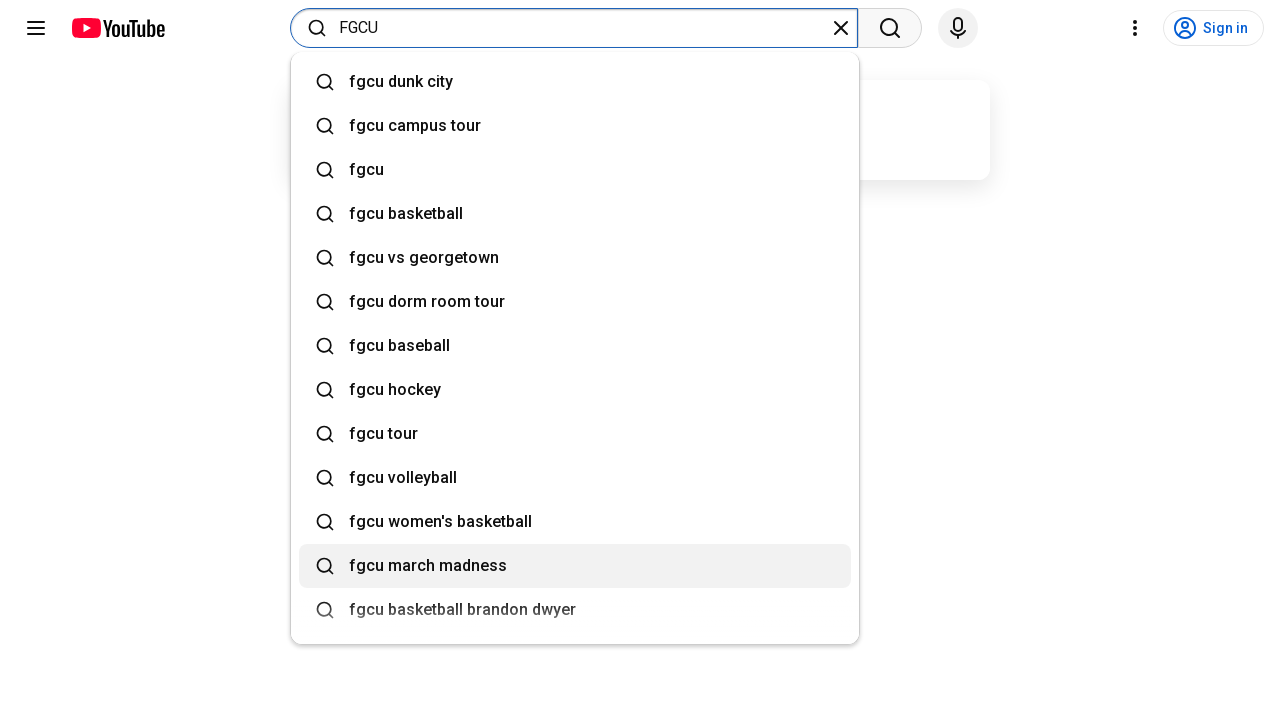

Verified suggestion is relevant: 'fgcu basketball brandon dwyer'
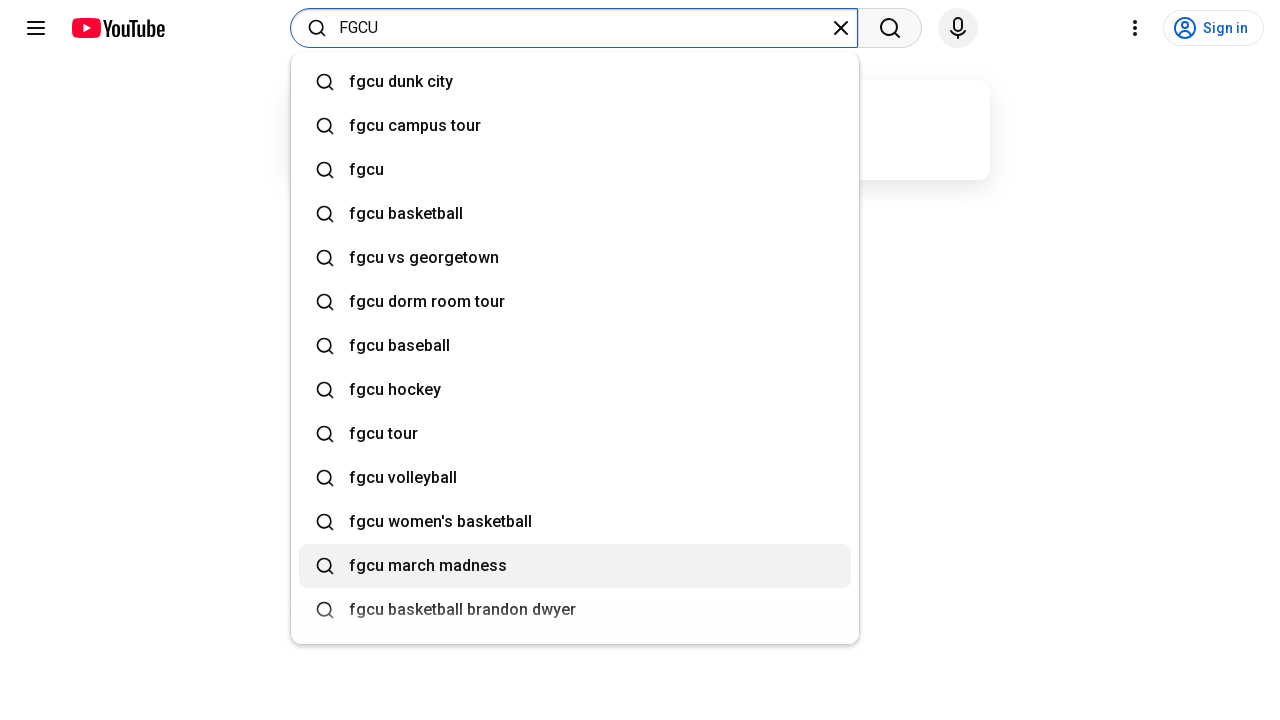

Hovered over suggestion: 'fgcu basketball brandon dwyer' at (450, 610) on xpath=//div[@role='option' and contains(@class, 'ytSuggestionComponent')] >> nth
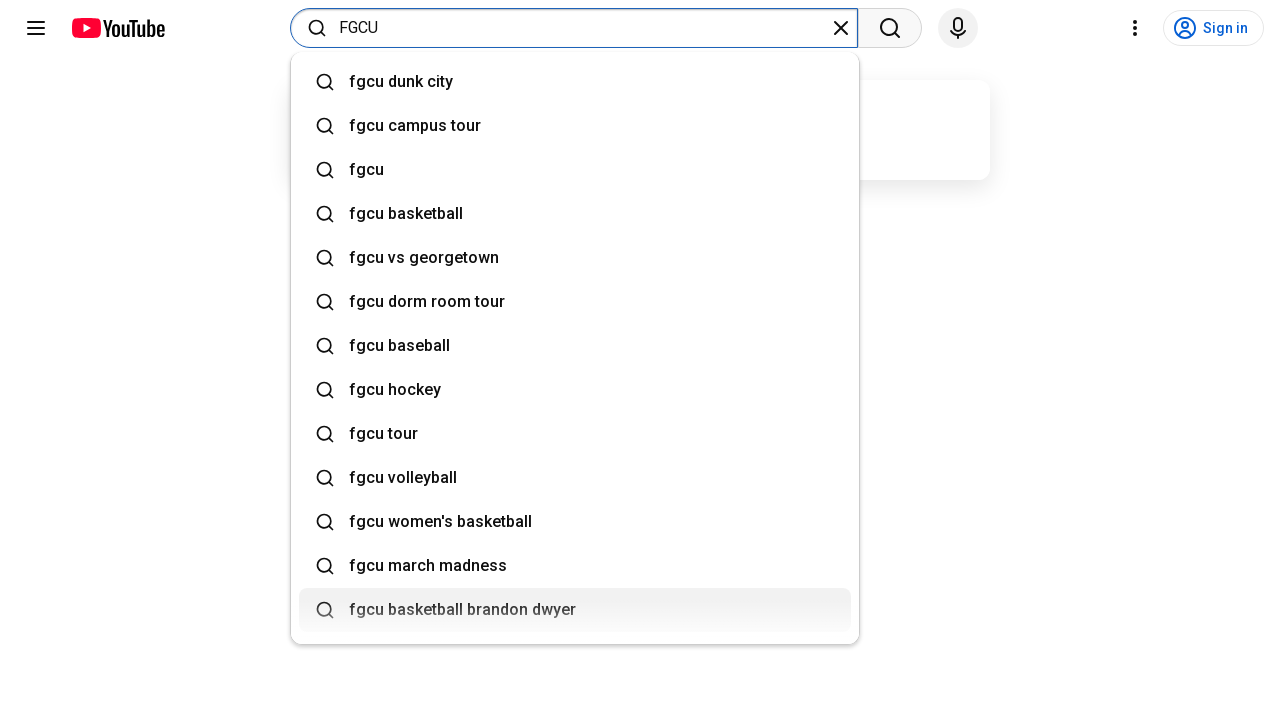

Waited 100ms after hovering
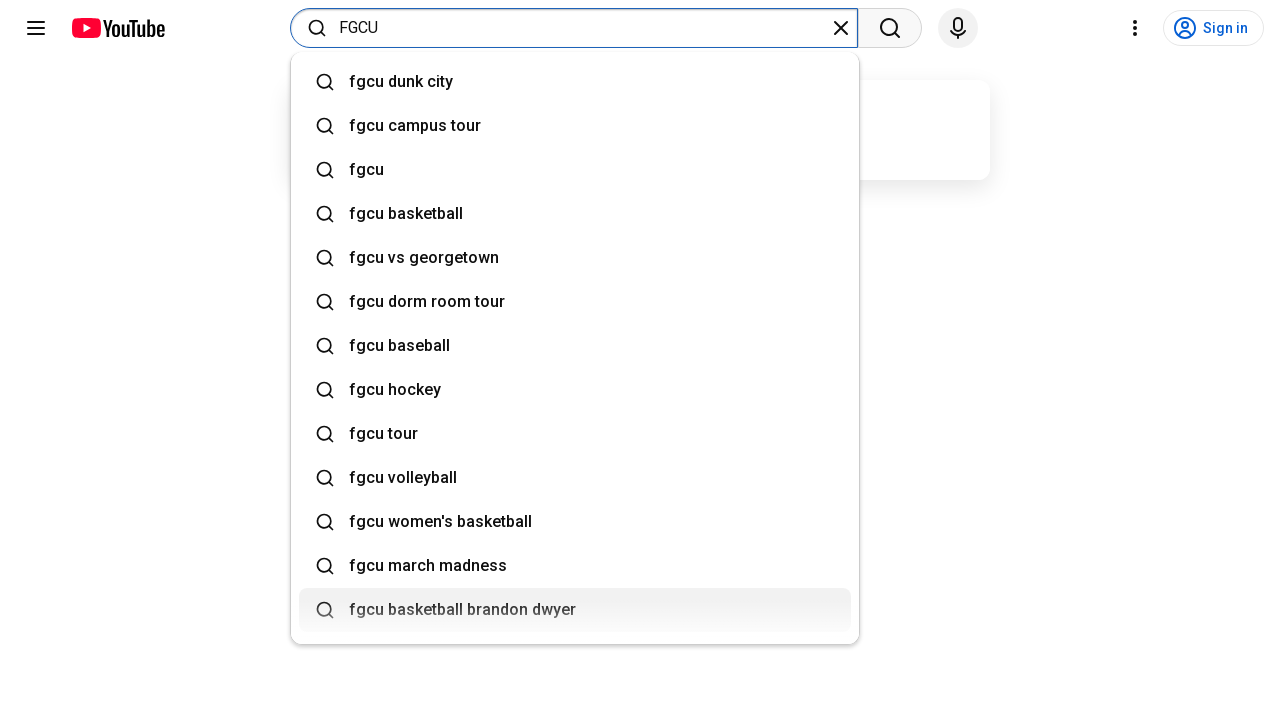

Verified suggestion is relevant: 'fgcu men's basketball'
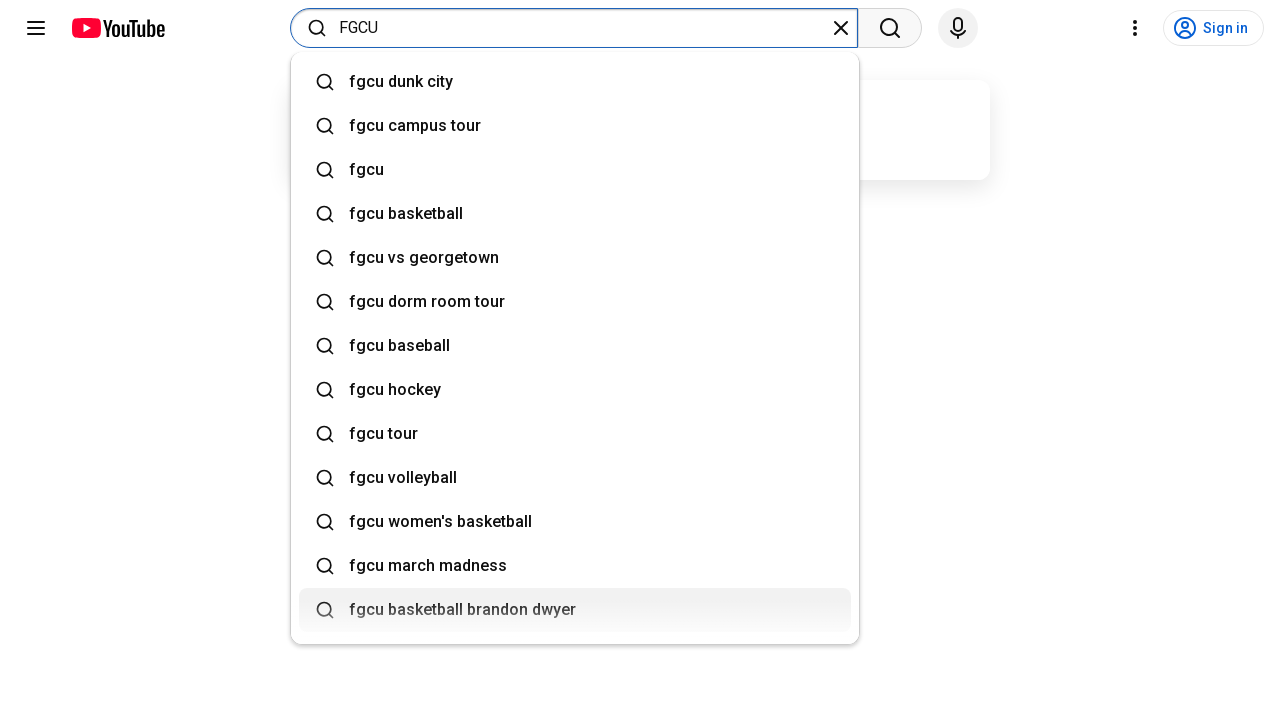

Hovered over suggestion: 'fgcu men's basketball' at (416, 600) on xpath=//div[@role='option' and contains(@class, 'ytSuggestionComponent')] >> nth
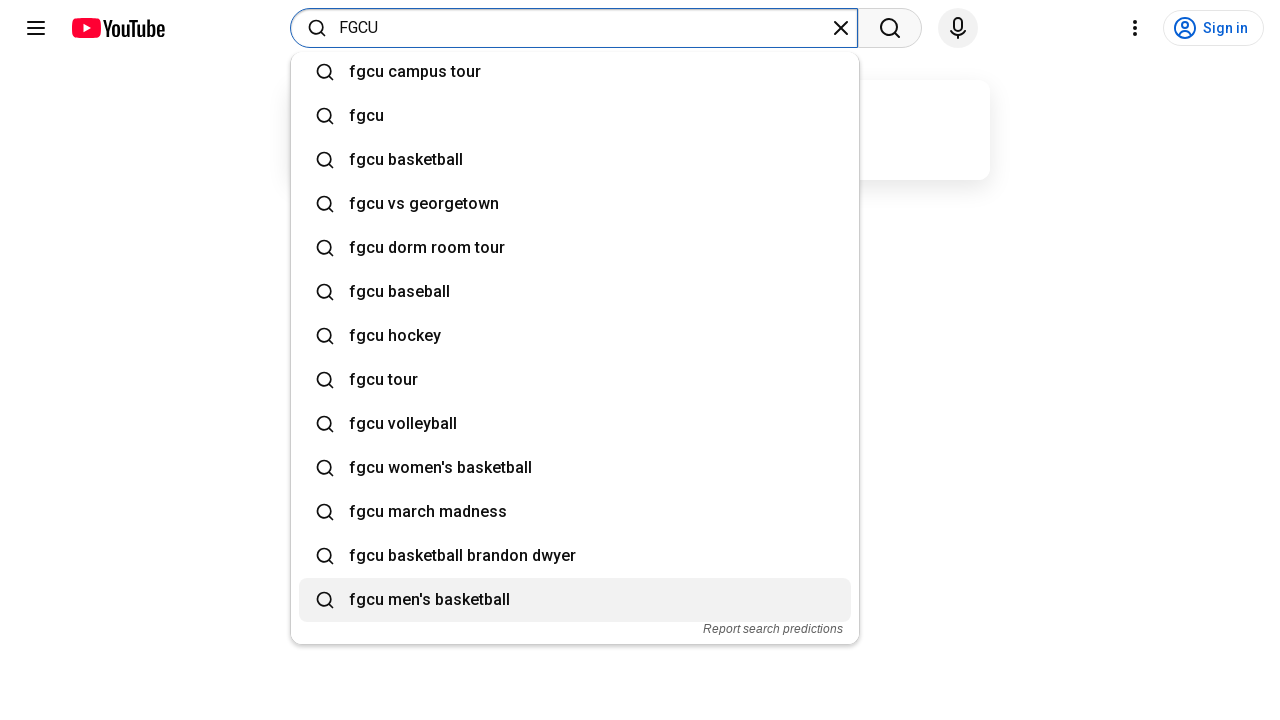

Waited 100ms after hovering
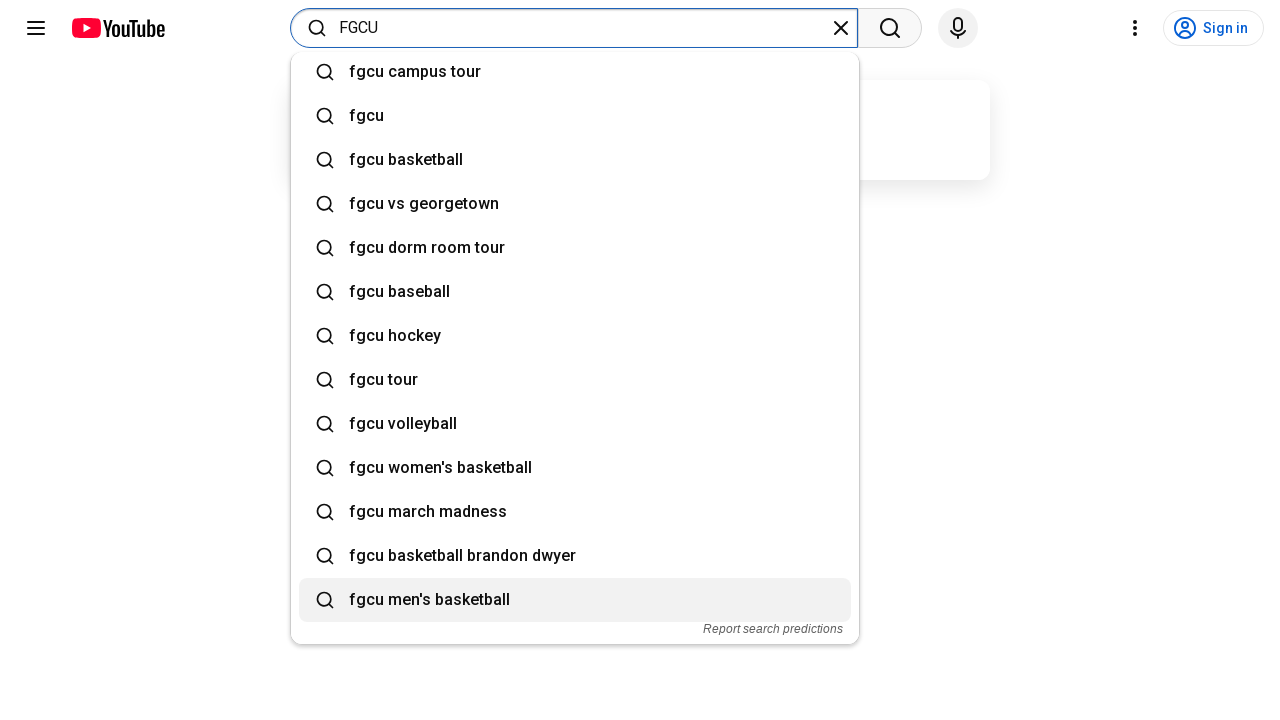

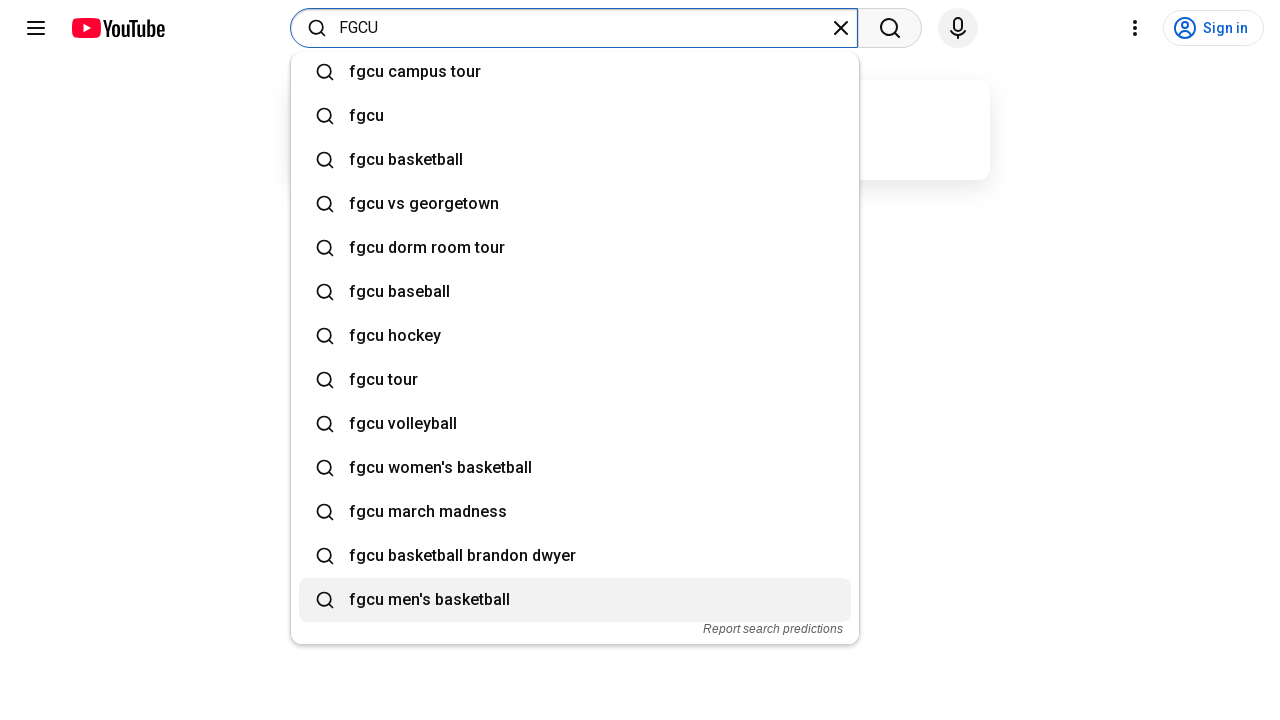